Automates completing a multi-question survey form by clicking through answer options for each question and submitting the form at the end.

Starting URL: https://www.wjx.cn/vm/mgVIiyd.aspx

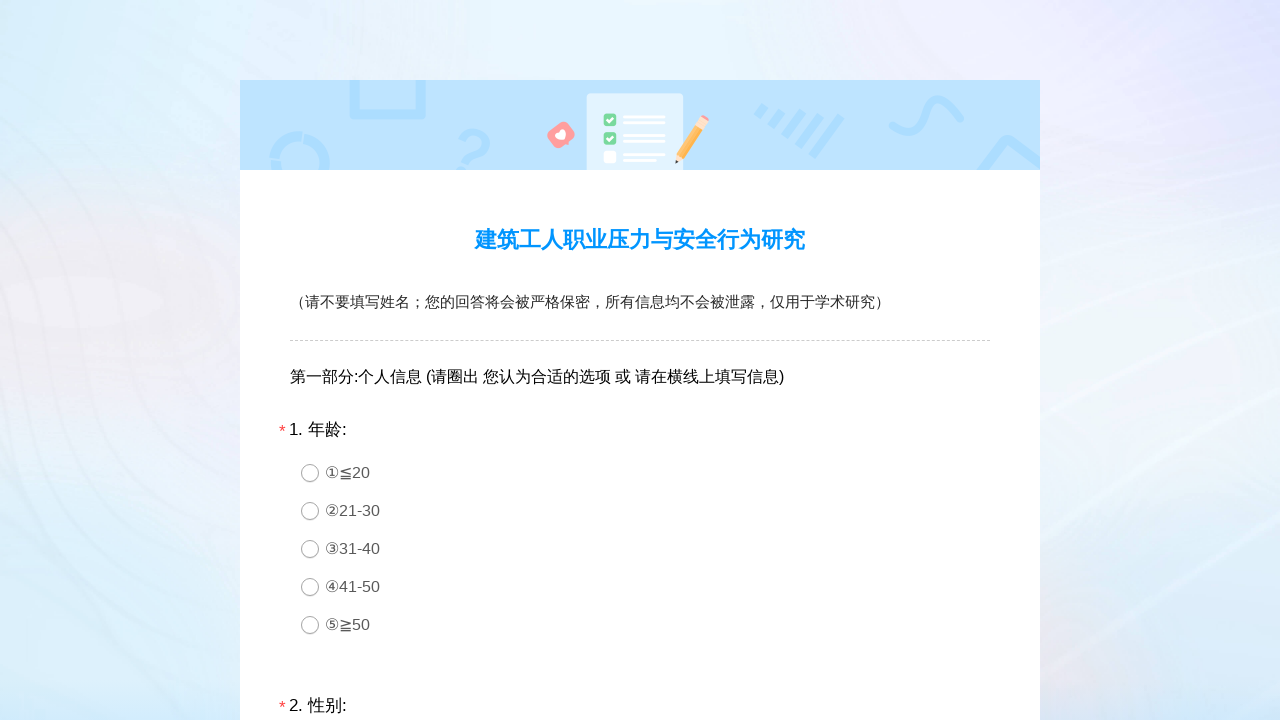

Clicked answer option for Question 1 at (658, 548) on //*[@id="div1"]/div[2]/div[3]/div
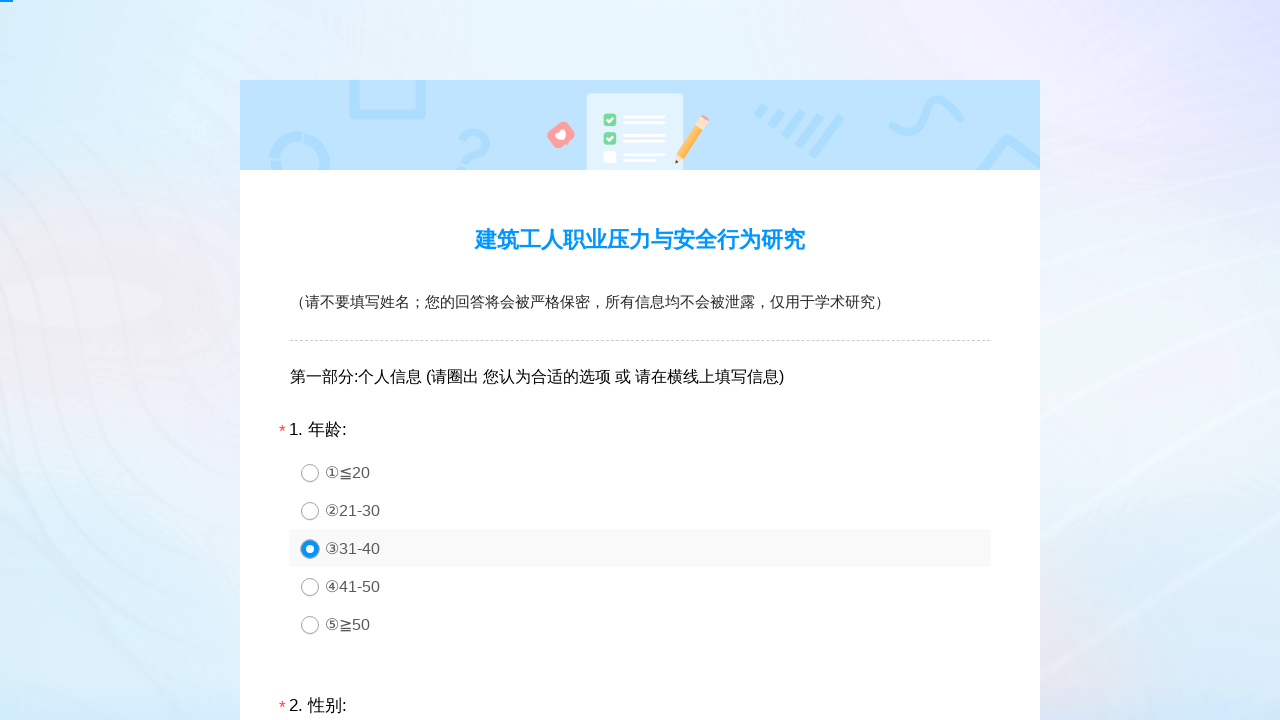

Clicked answer option for Question 2 at (658, 361) on //*[@id="div2"]/div[2]/div[1]/div
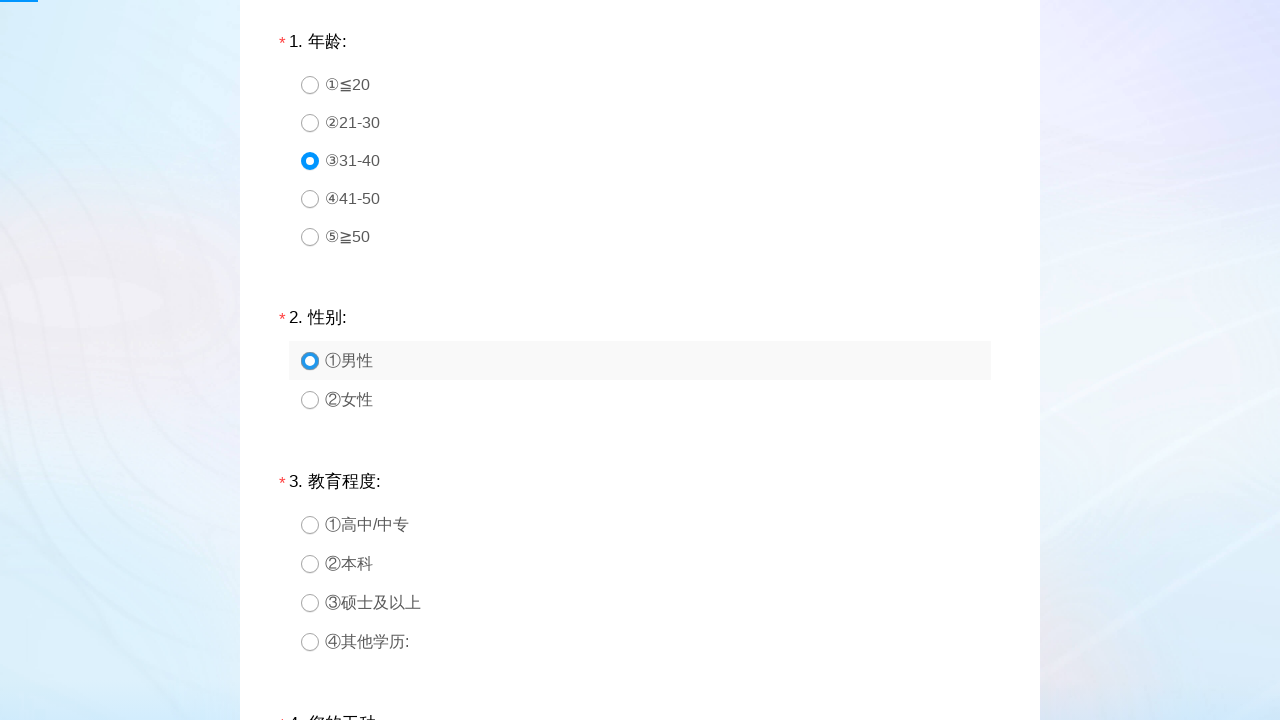

Clicked answer option for Question 3 at (658, 525) on //*[@id="div3"]/div[2]/div[1]/div
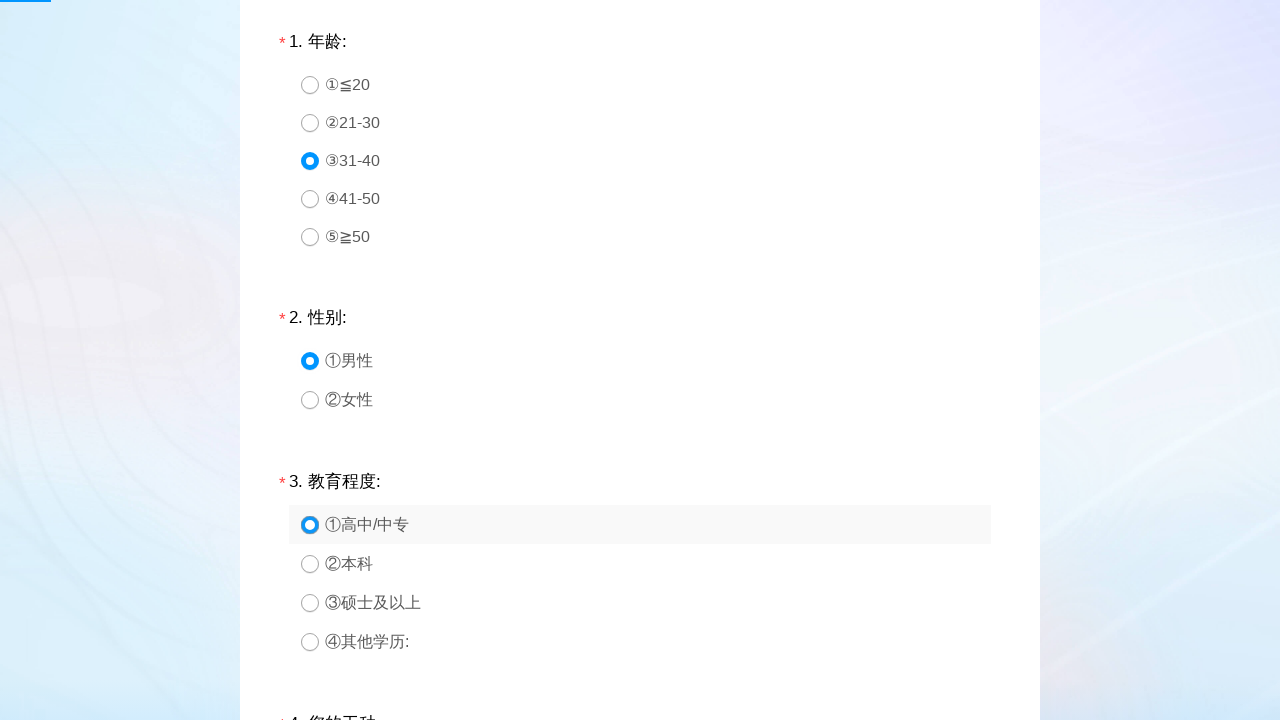

Clicked answer option for Question 4 at (658, 361) on //*[@id="div4"]/div[2]/div[2]/div
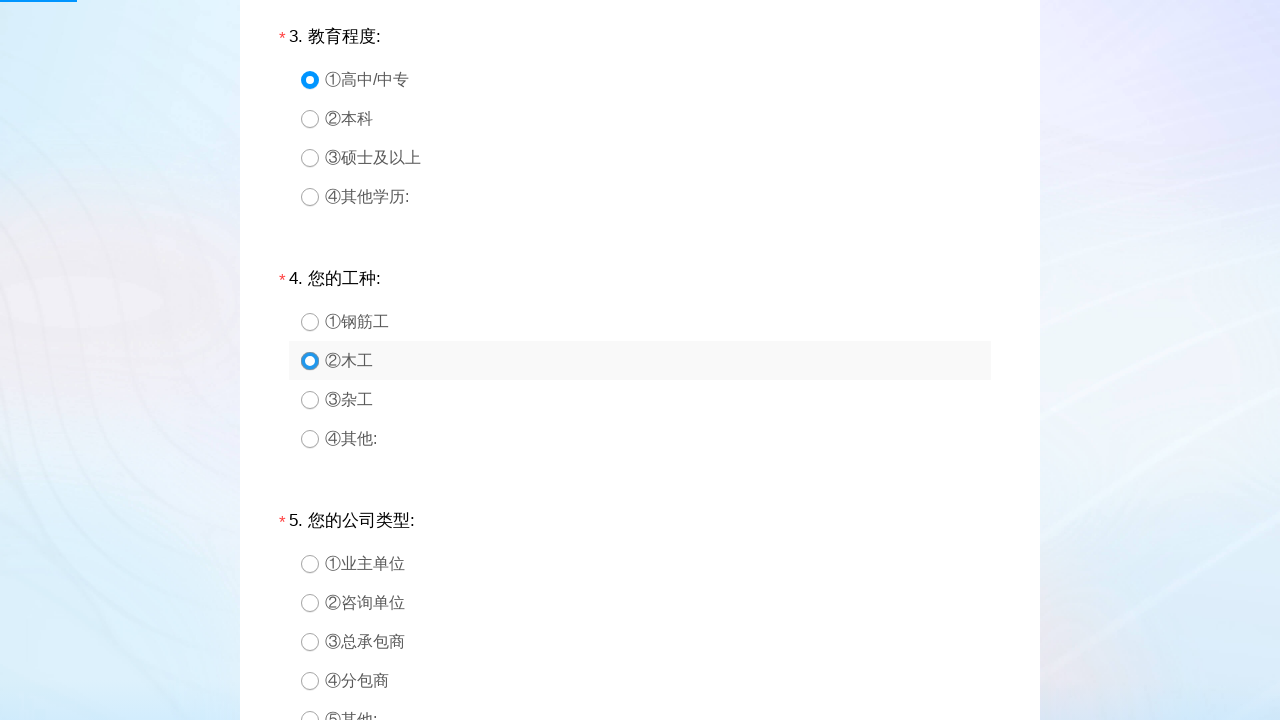

Clicked answer option for Question 5 at (658, 603) on //*[@id="div5"]/div[2]/div[2]/div
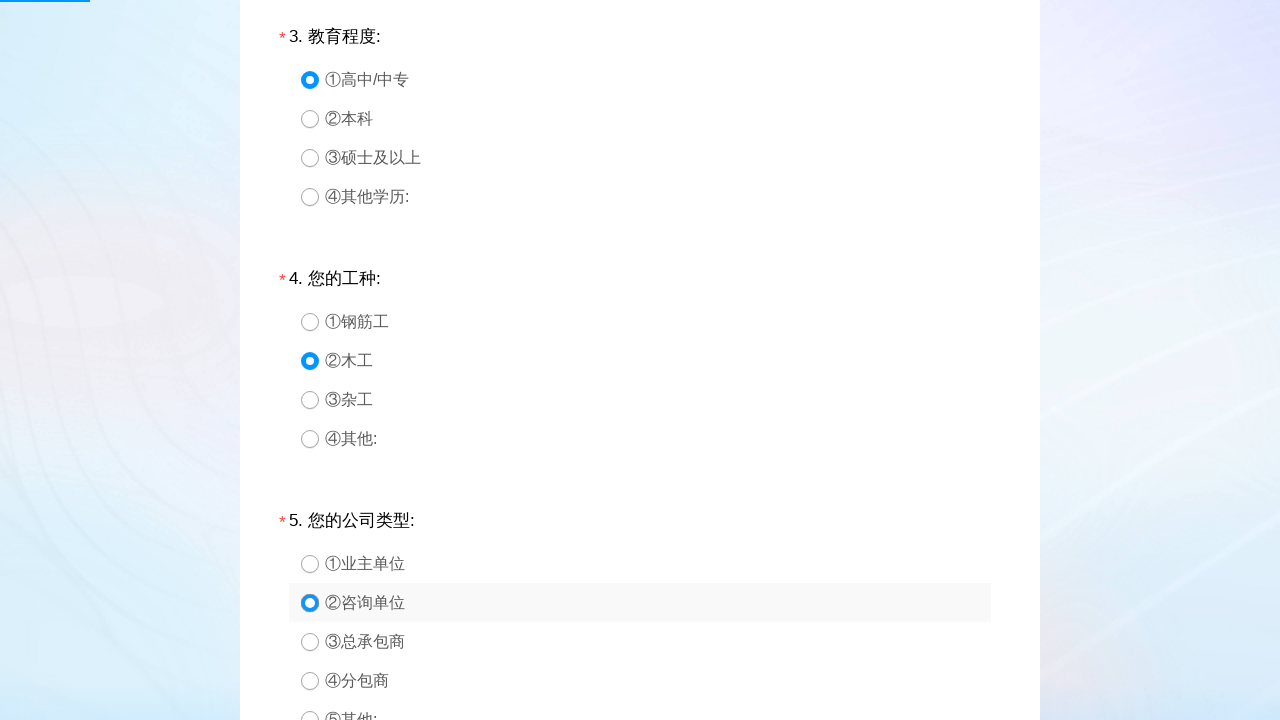

Clicked answer option for Question 6 at (658, 361) on //*[@id="div6"]/div[2]/div[3]/div
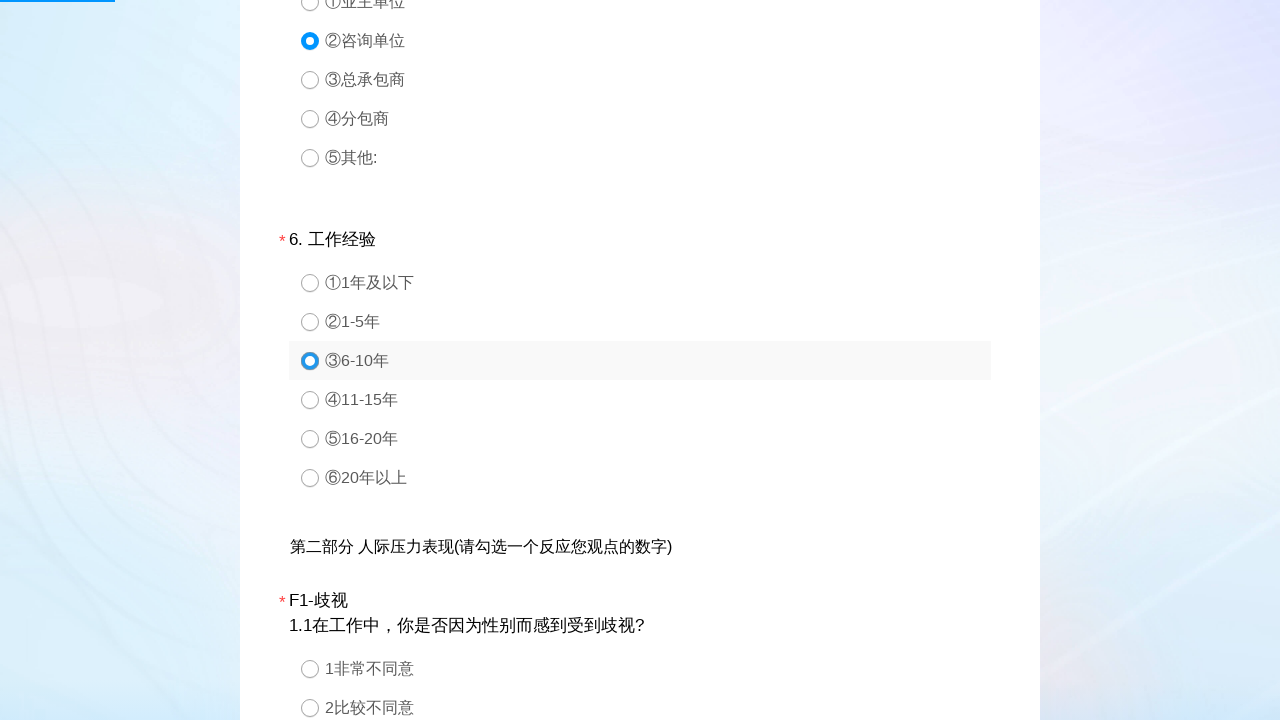

Clicked answer option 4 for Question 7 at (658, 361) on //*[@id="div7"]/div[2]/div[4]/div
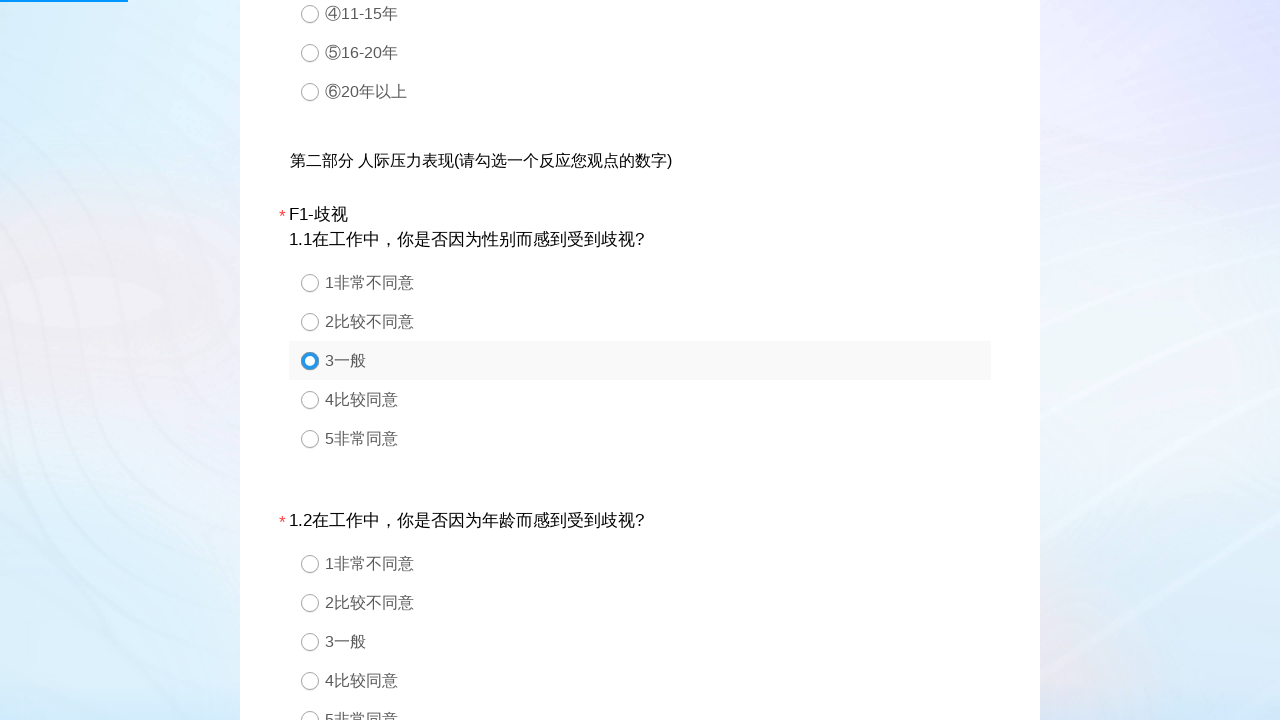

Clicked answer option 4 for Question 8 at (658, 681) on //*[@id="div8"]/div[2]/div[4]/div
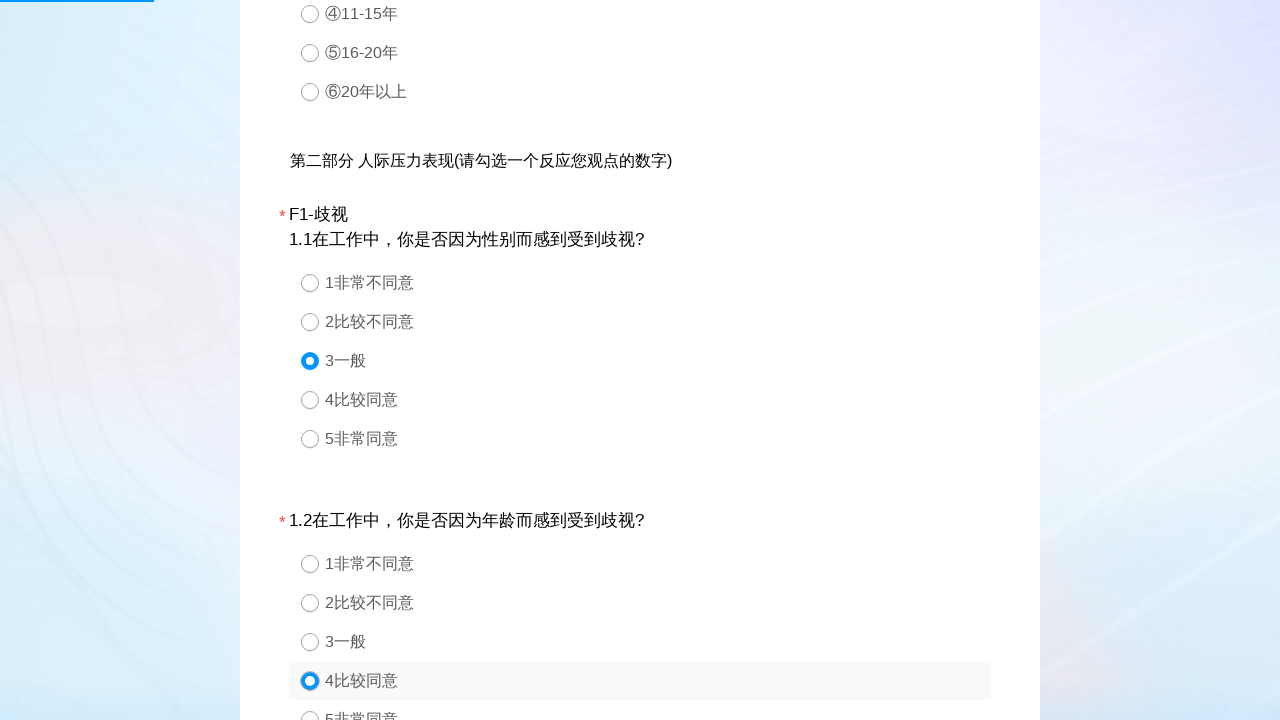

Clicked answer option 4 for Question 9 at (658, 361) on //*[@id="div9"]/div[2]/div[4]/div
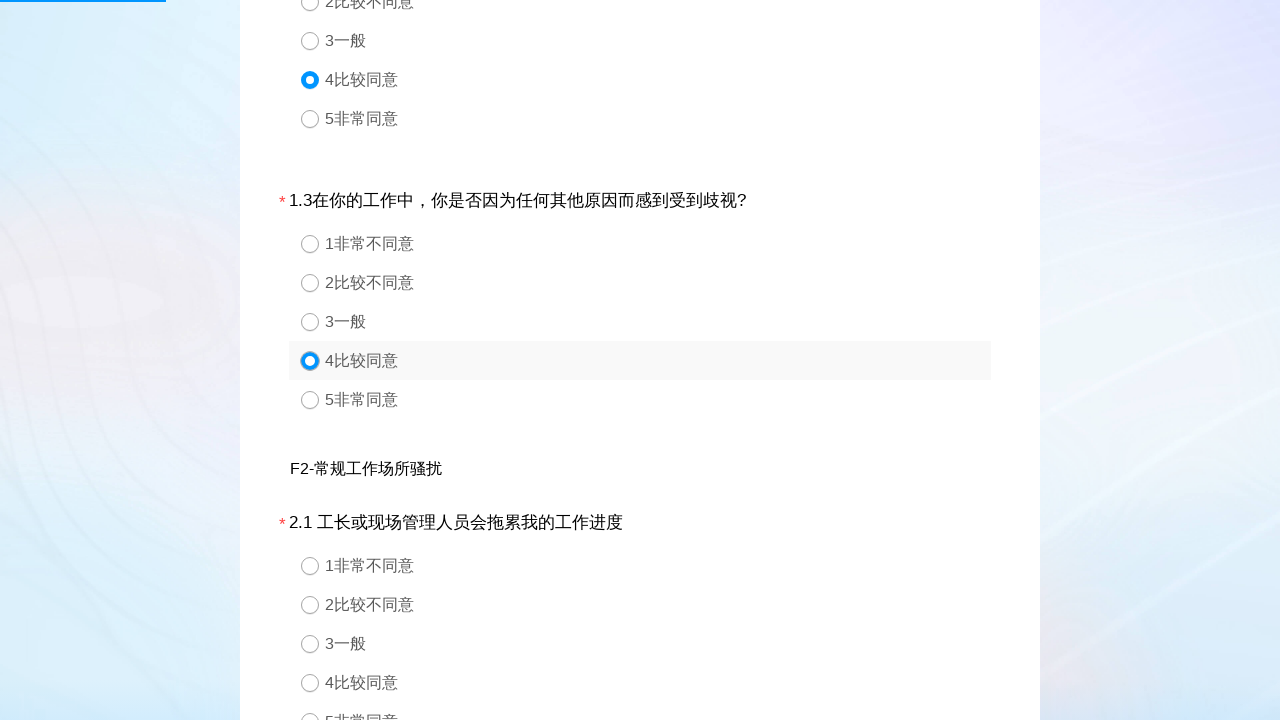

Clicked answer option 4 for Question 10 at (658, 682) on //*[@id="div10"]/div[2]/div[4]/div
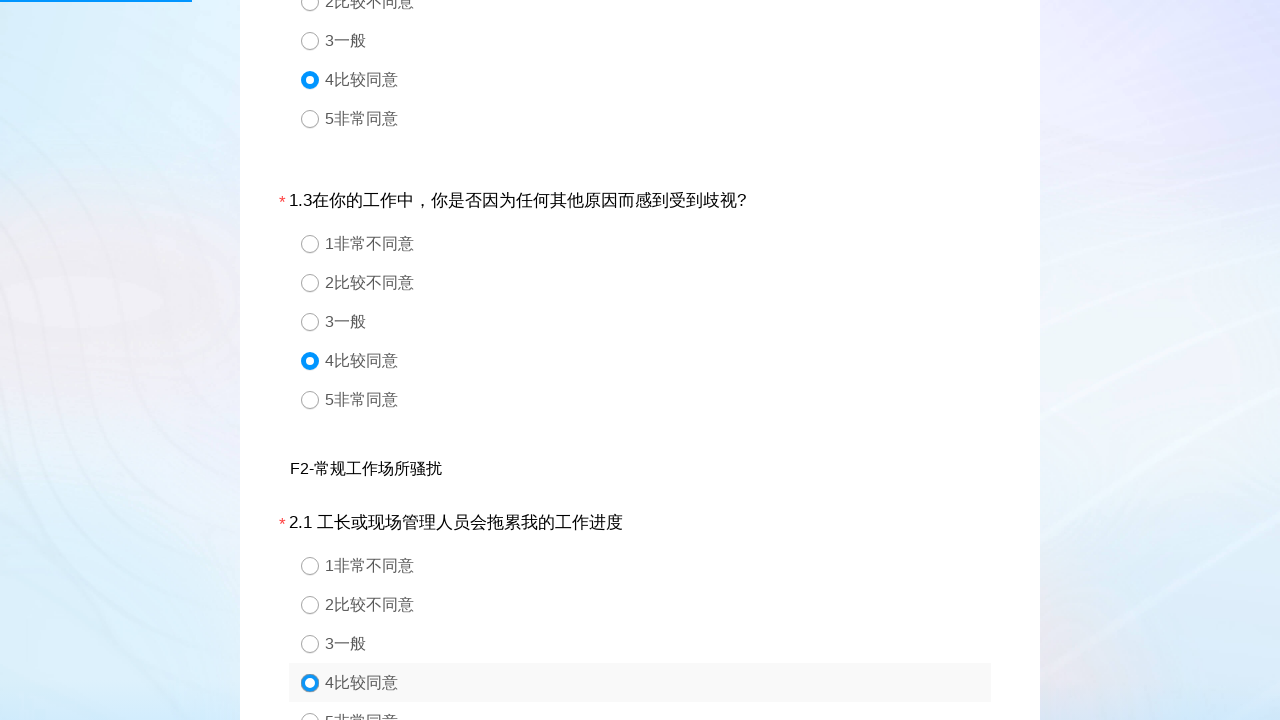

Clicked answer option 4 for Question 11 at (658, 360) on //*[@id="div11"]/div[2]/div[4]/div
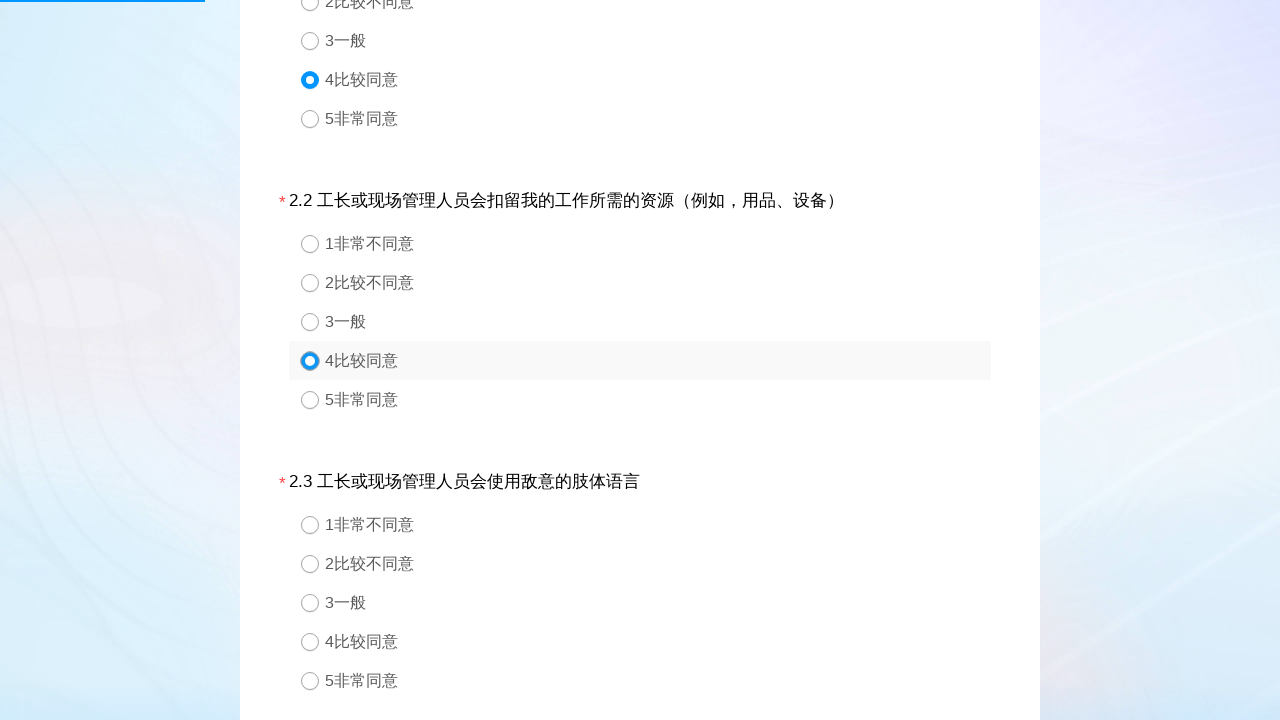

Clicked answer option 4 for Question 12 at (658, 641) on //*[@id="div12"]/div[2]/div[4]/div
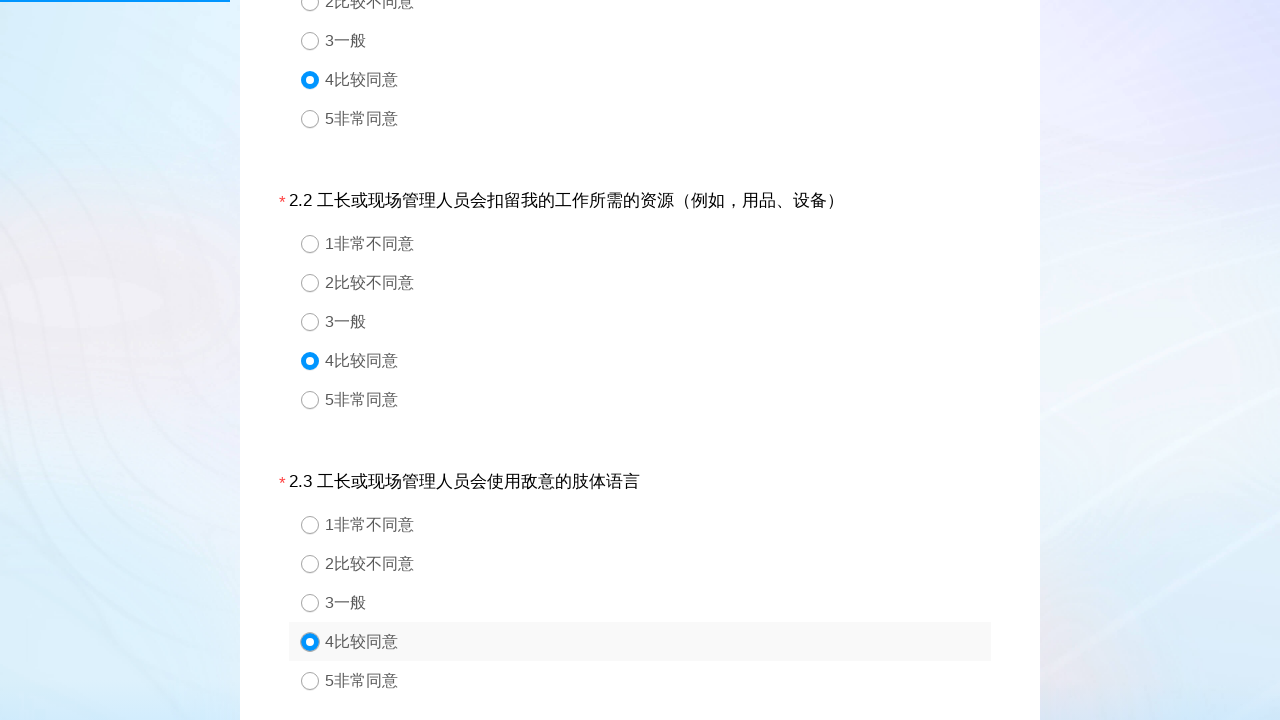

Clicked answer option 4 for Question 13 at (658, 360) on //*[@id="div13"]/div[2]/div[4]/div
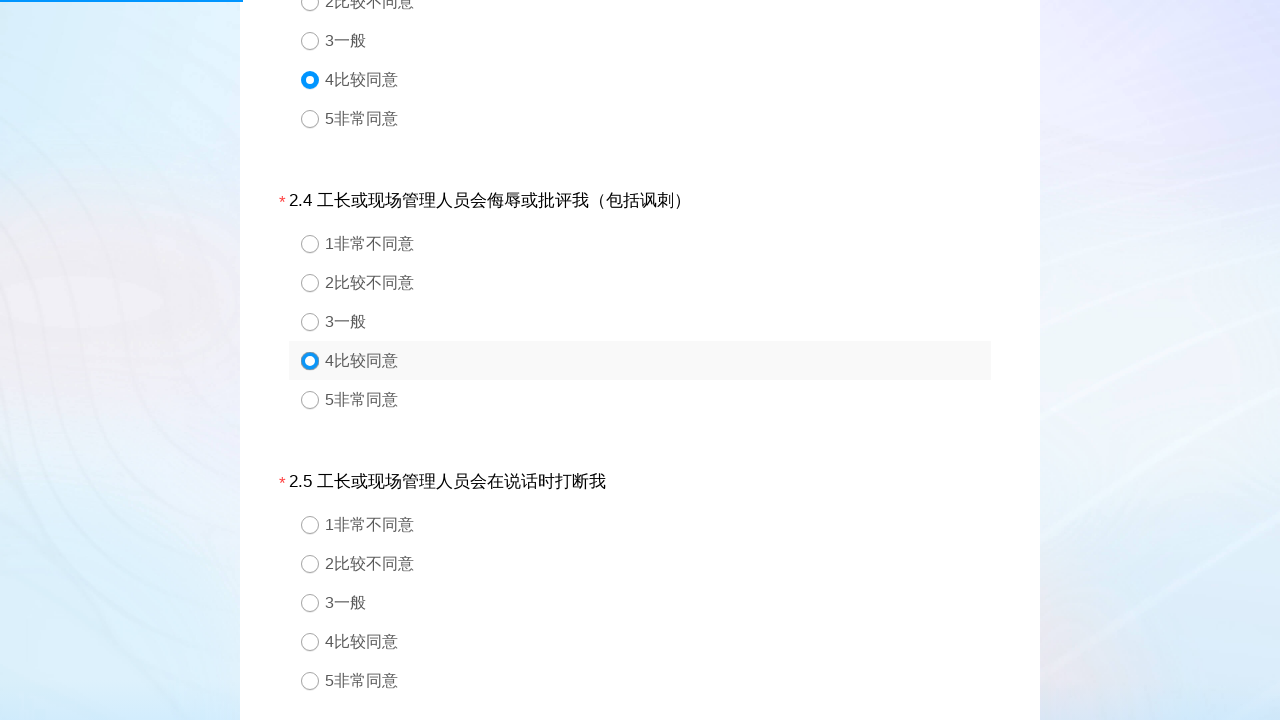

Clicked answer option 4 for Question 14 at (658, 641) on //*[@id="div14"]/div[2]/div[4]/div
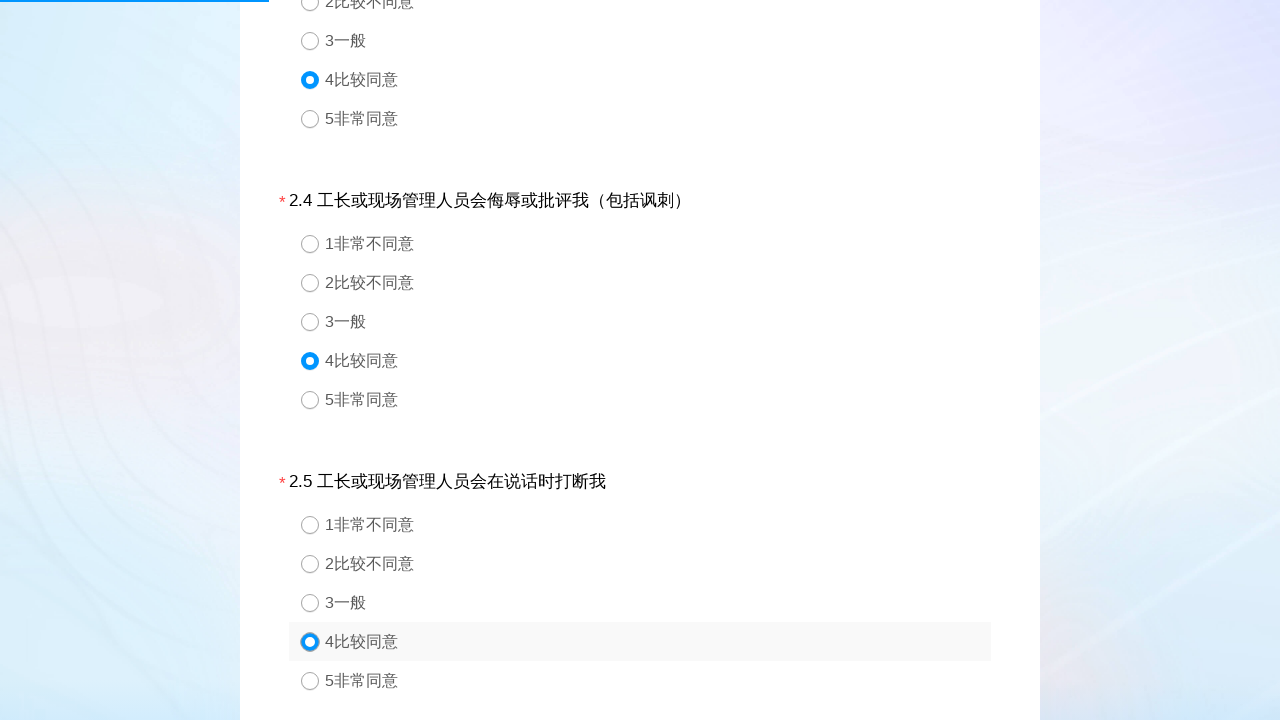

Clicked answer option 4 for Question 15 at (658, 360) on //*[@id="div15"]/div[2]/div[4]/div
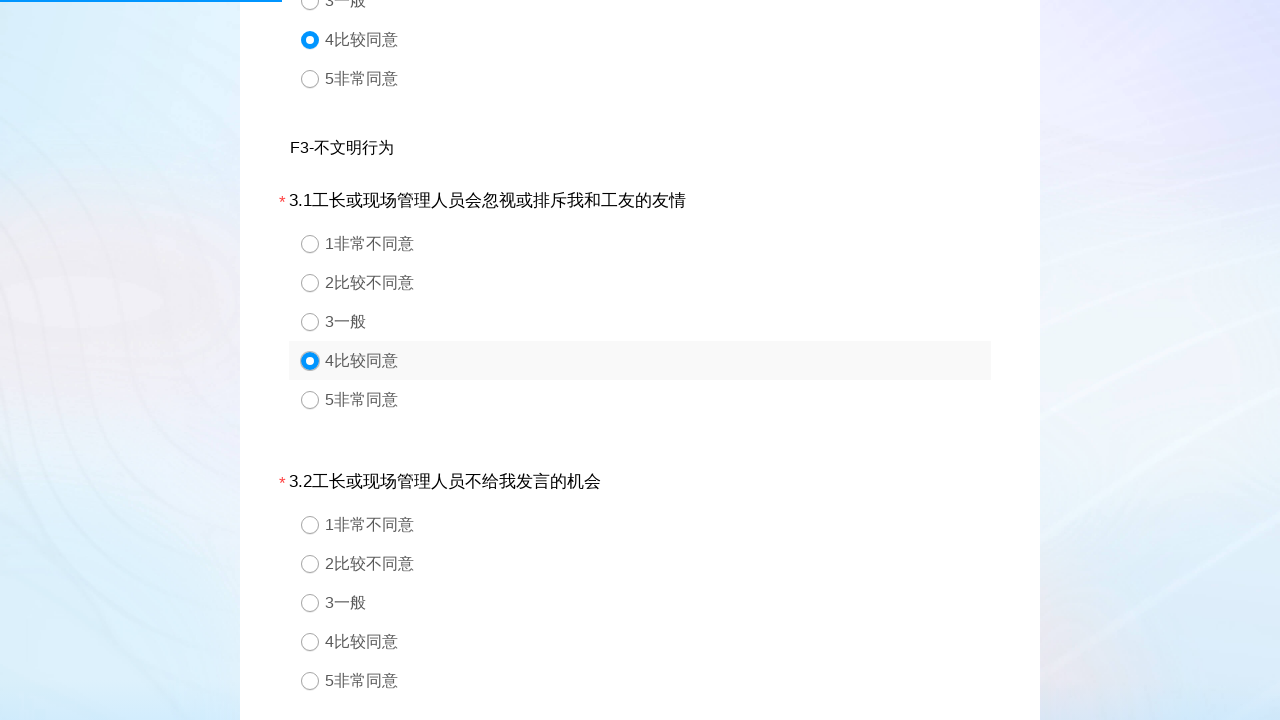

Clicked answer option 3 for Question 16 at (658, 602) on //*[@id="div16"]/div[2]/div[3]/div
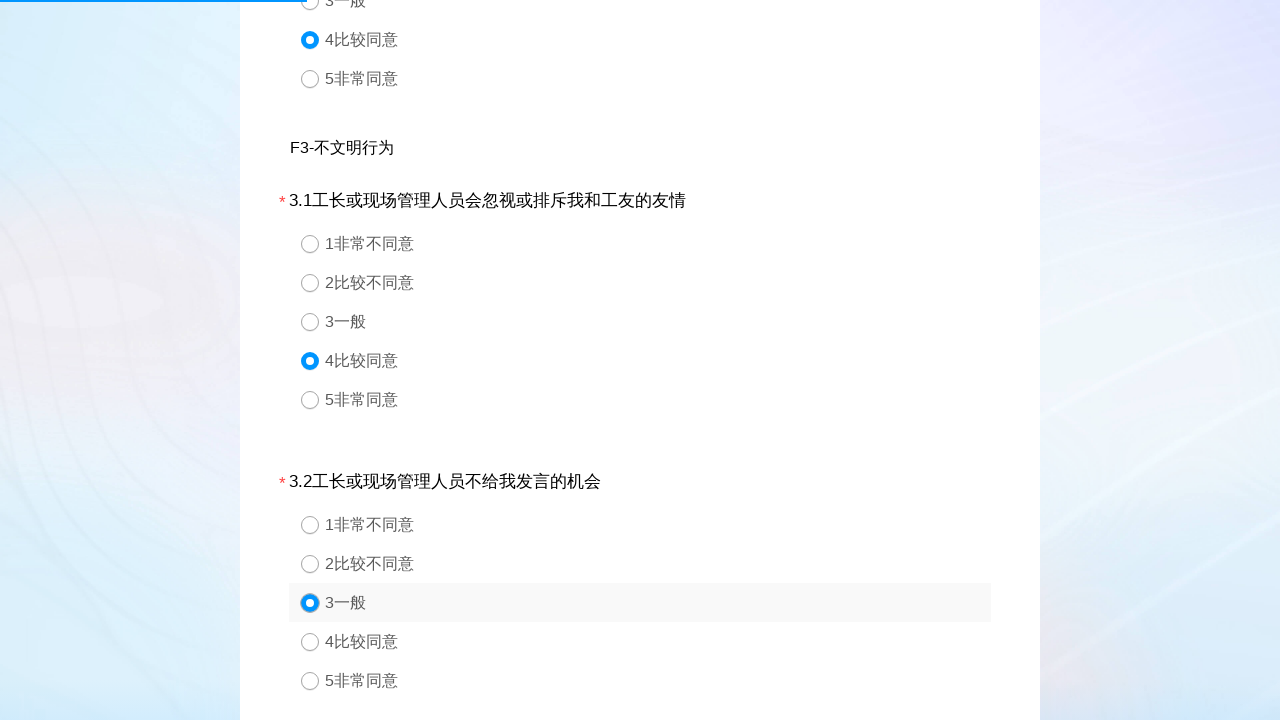

Clicked answer option 4 for Question 17 at (658, 360) on //*[@id="div17"]/div[2]/div[4]/div
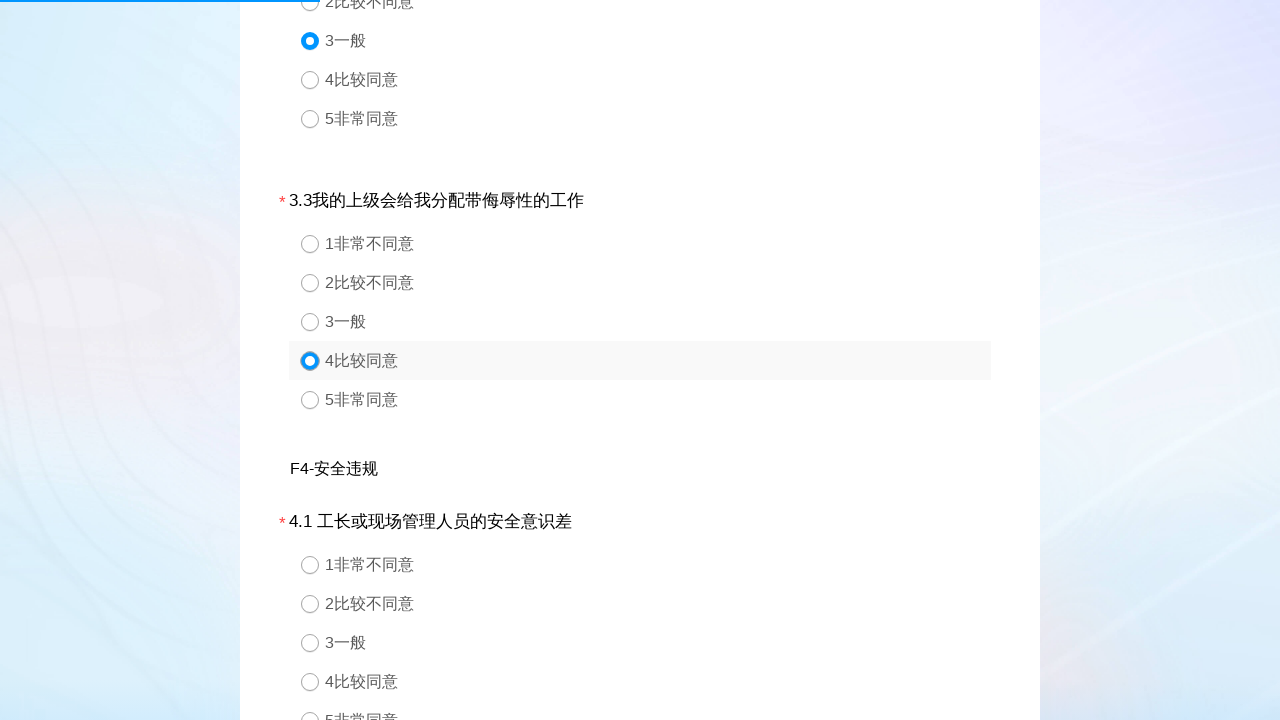

Clicked answer option 4 for Question 18 at (658, 682) on //*[@id="div18"]/div[2]/div[4]/div
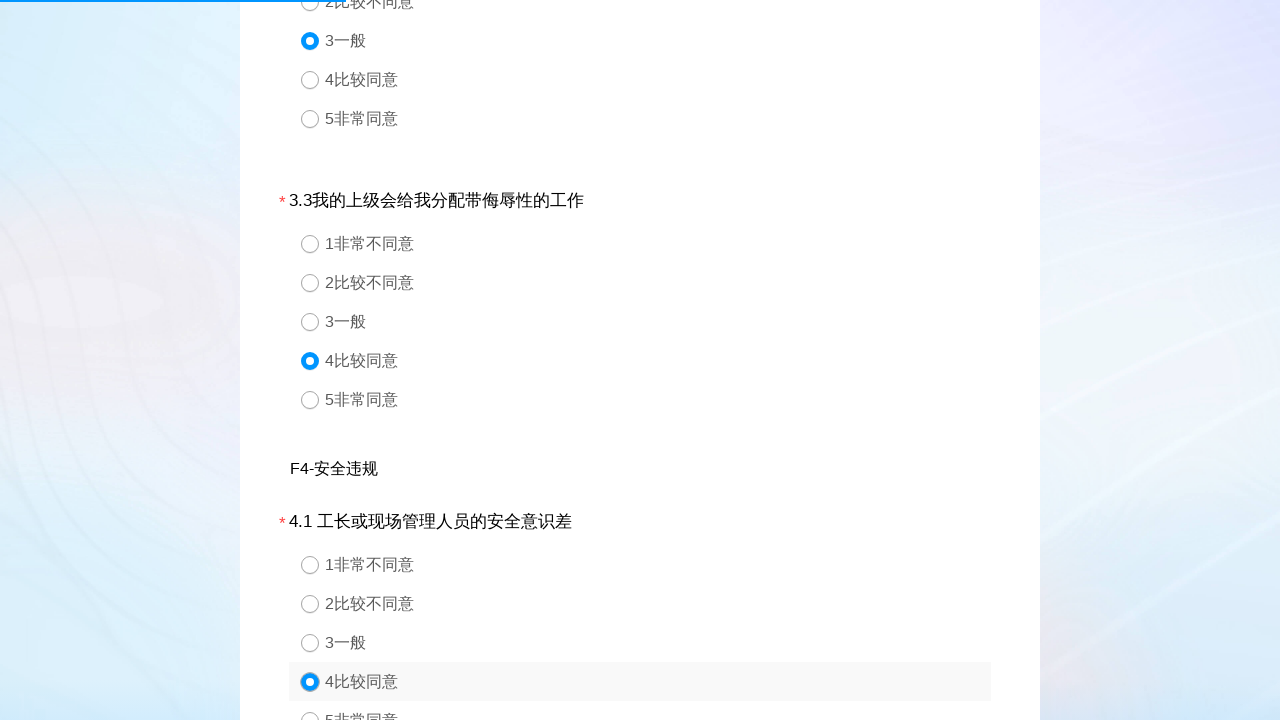

Clicked answer option 3 for Question 19 at (658, 361) on //*[@id="div19"]/div[2]/div[3]/div
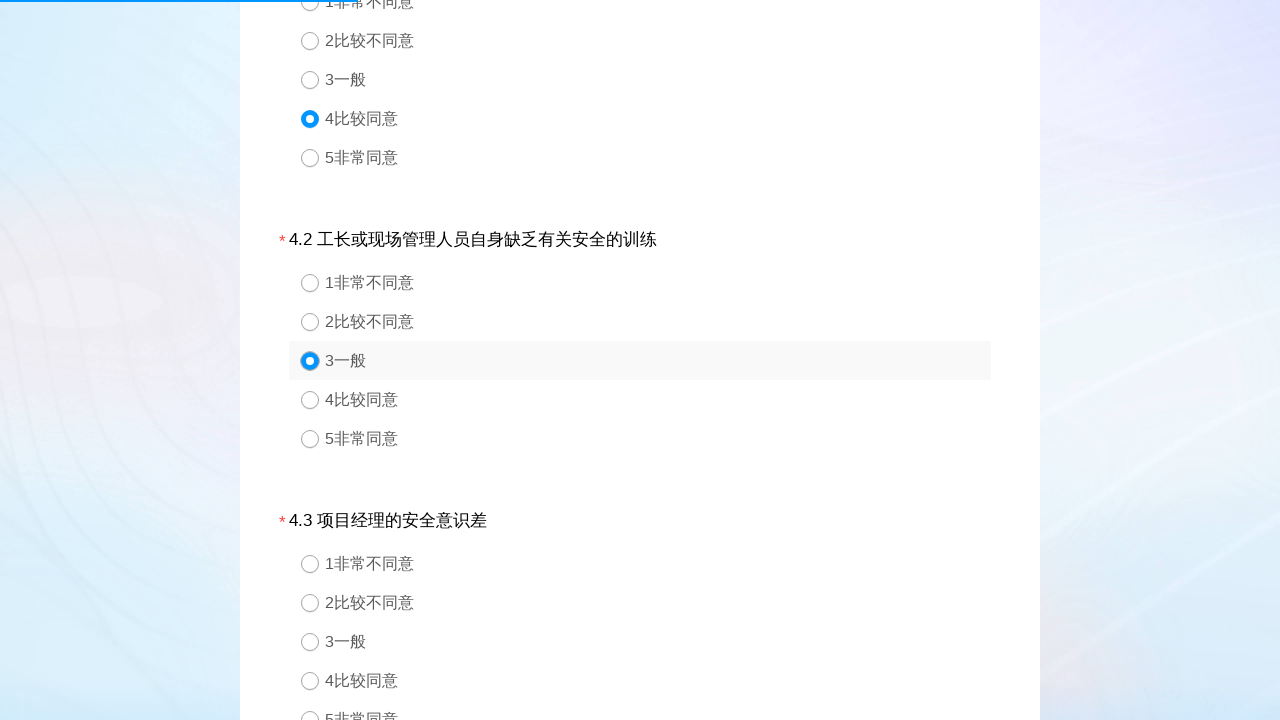

Clicked answer option 4 for Question 20 at (658, 681) on //*[@id="div20"]/div[2]/div[4]/div
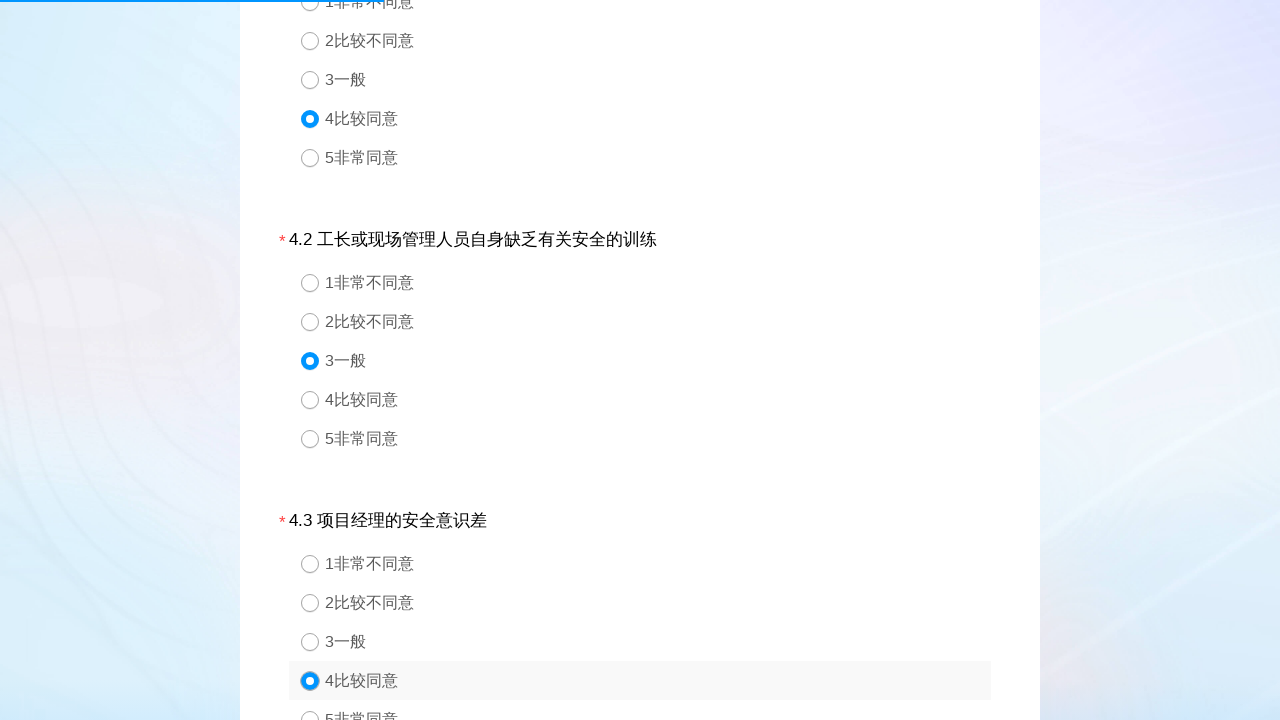

Clicked answer option 4 for Question 21 at (658, 361) on //*[@id="div21"]/div[2]/div[4]/div
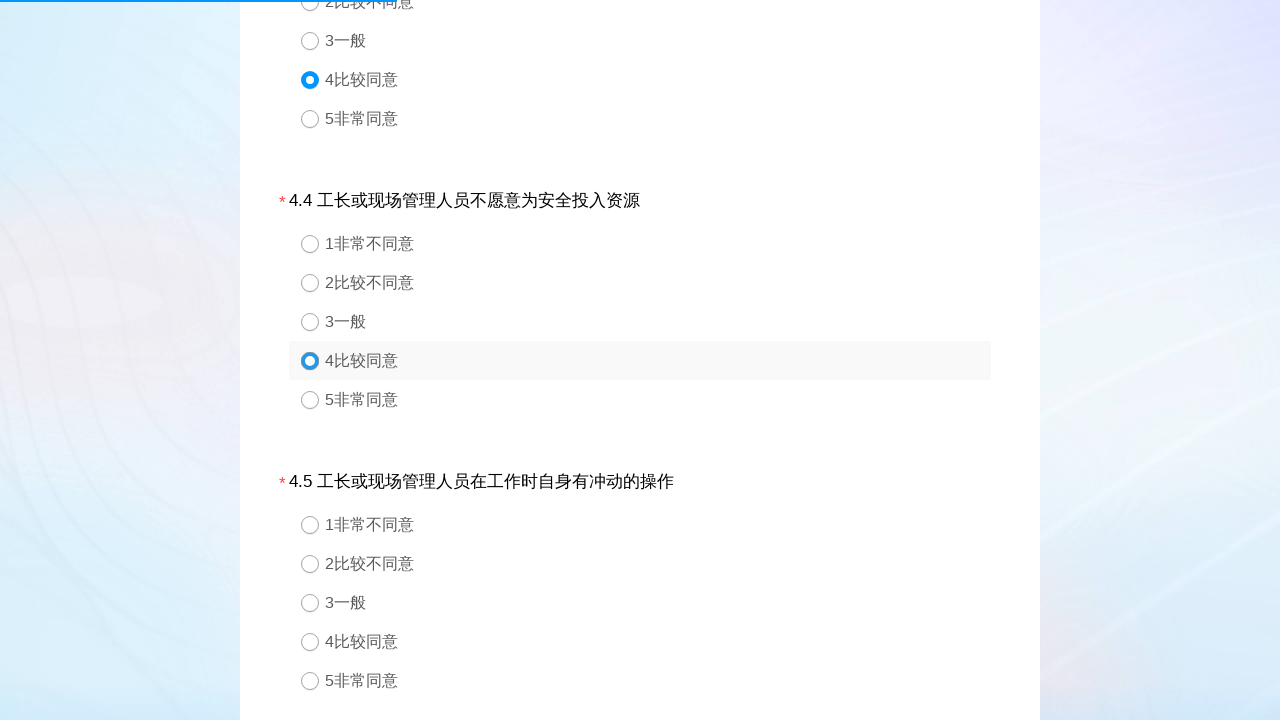

Clicked answer option 3 for Question 22 at (658, 603) on //*[@id="div22"]/div[2]/div[3]/div
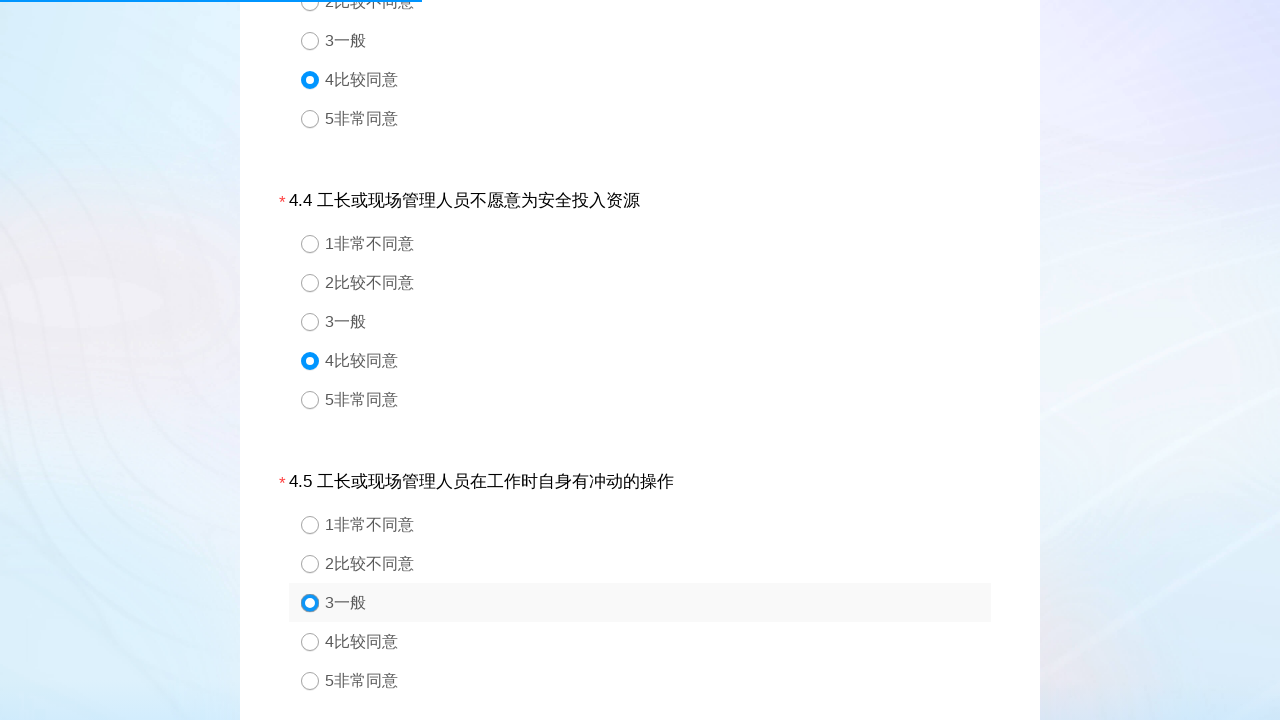

Clicked answer option 4 for Question 23 at (658, 360) on //*[@id="div23"]/div[2]/div[4]/div
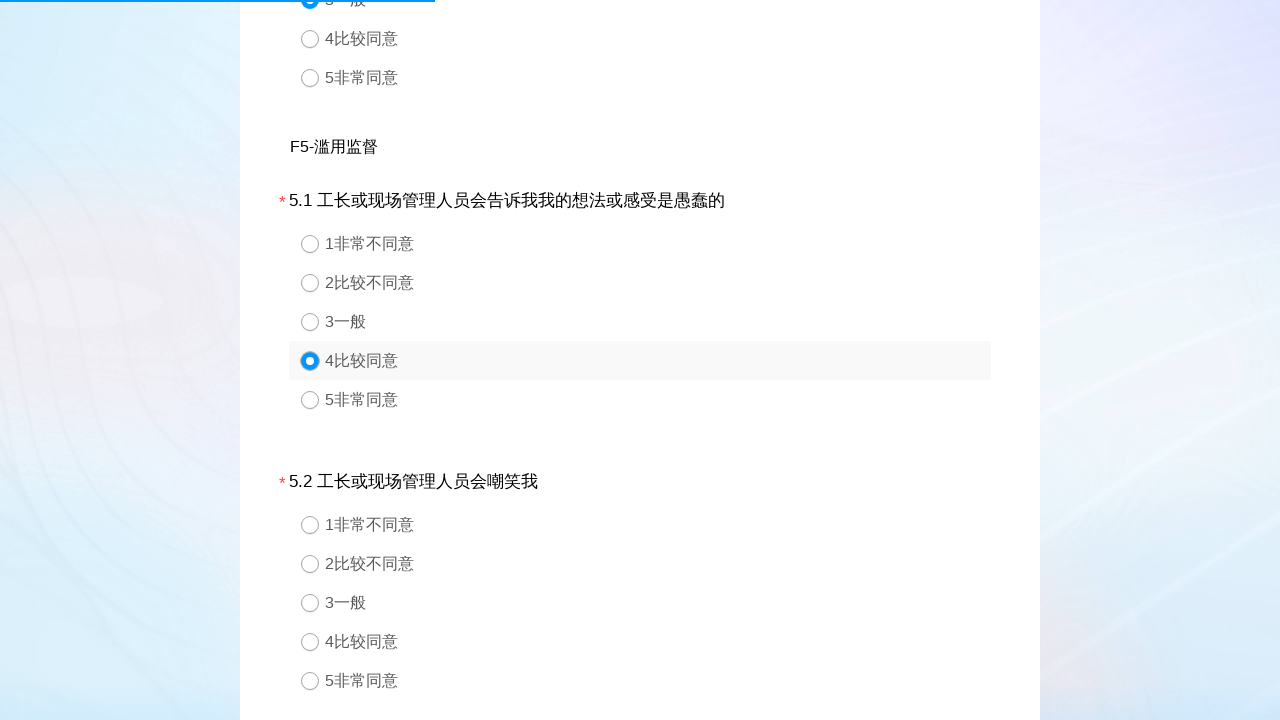

Clicked answer option 4 for Question 24 at (658, 641) on //*[@id="div24"]/div[2]/div[4]/div
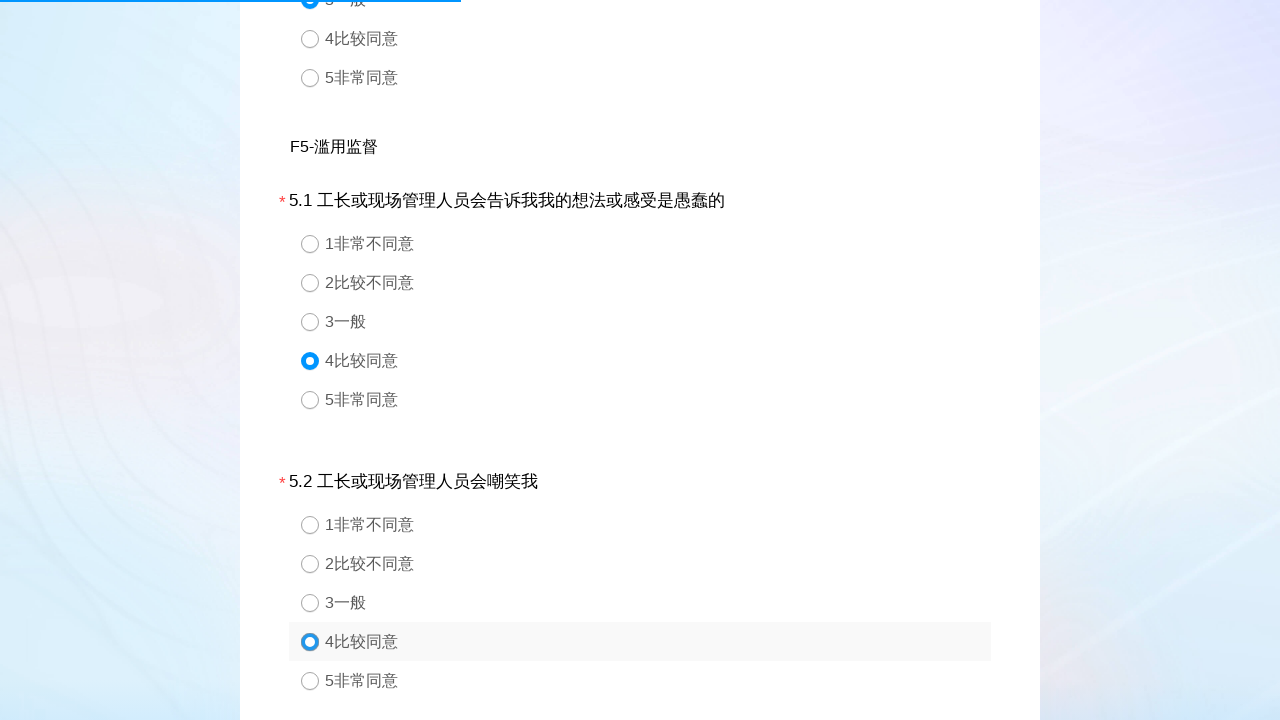

Clicked answer option 4 for Question 25 at (658, 360) on //*[@id="div25"]/div[2]/div[4]/div
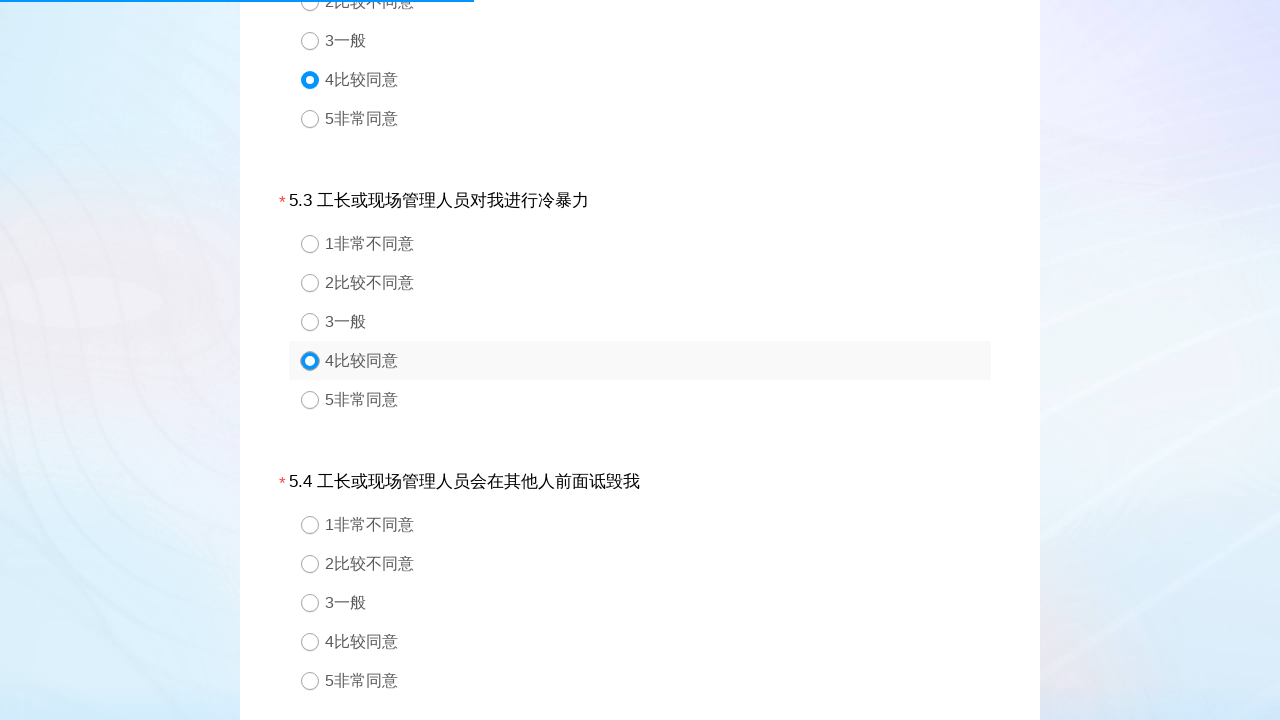

Clicked answer option 3 for Question 26 at (658, 602) on //*[@id="div26"]/div[2]/div[3]/div
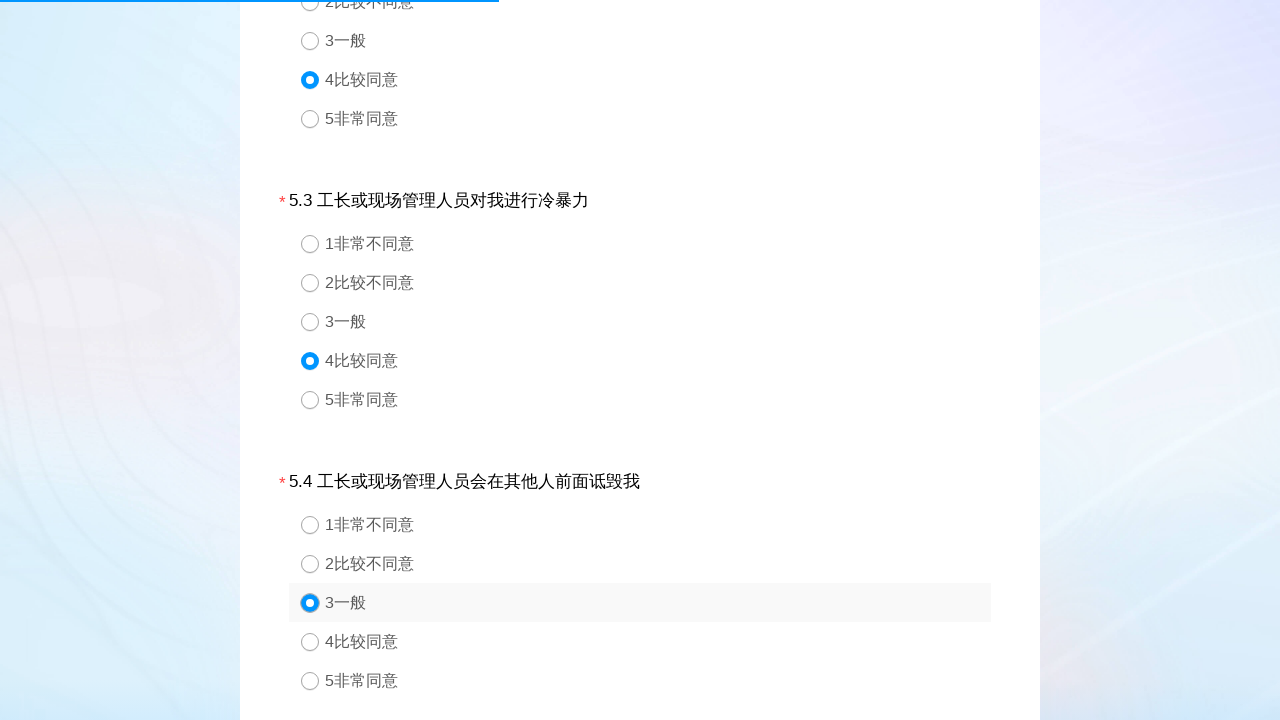

Clicked answer option 4 for Question 27 at (658, 360) on //*[@id="div27"]/div[2]/div[4]/div
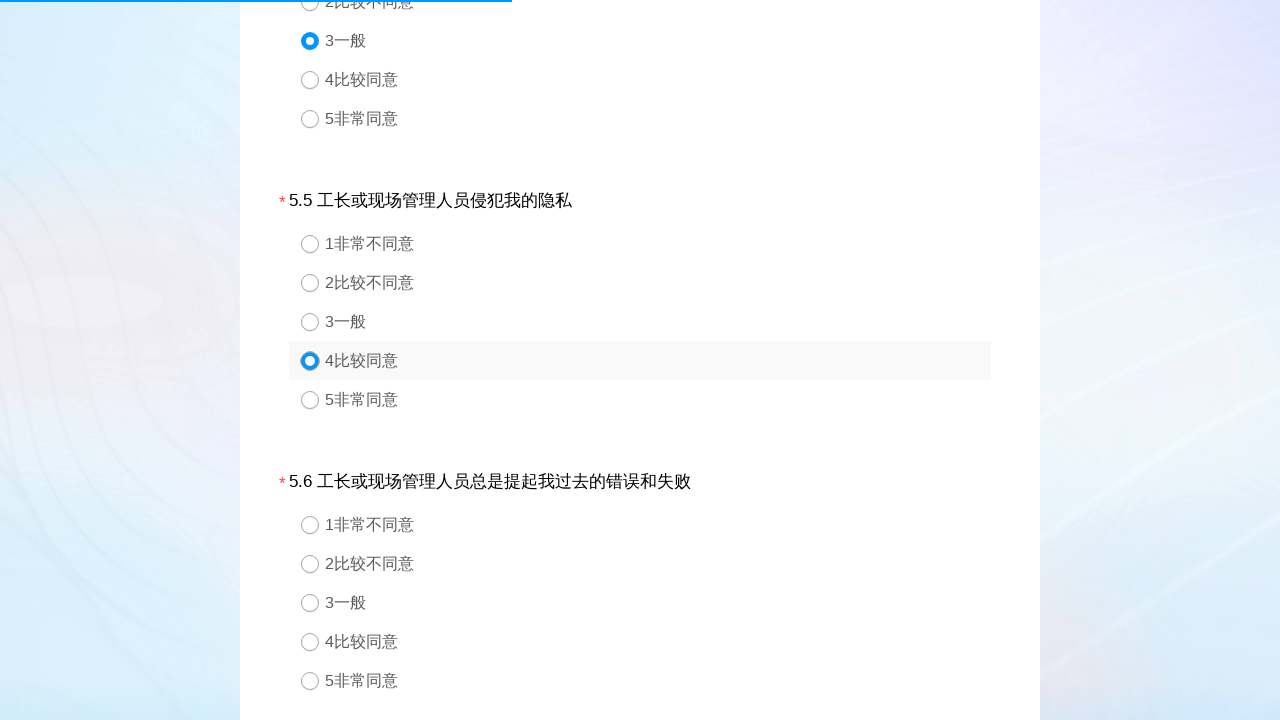

Clicked answer option 3 for Question 28 at (658, 602) on //*[@id="div28"]/div[2]/div[3]/div
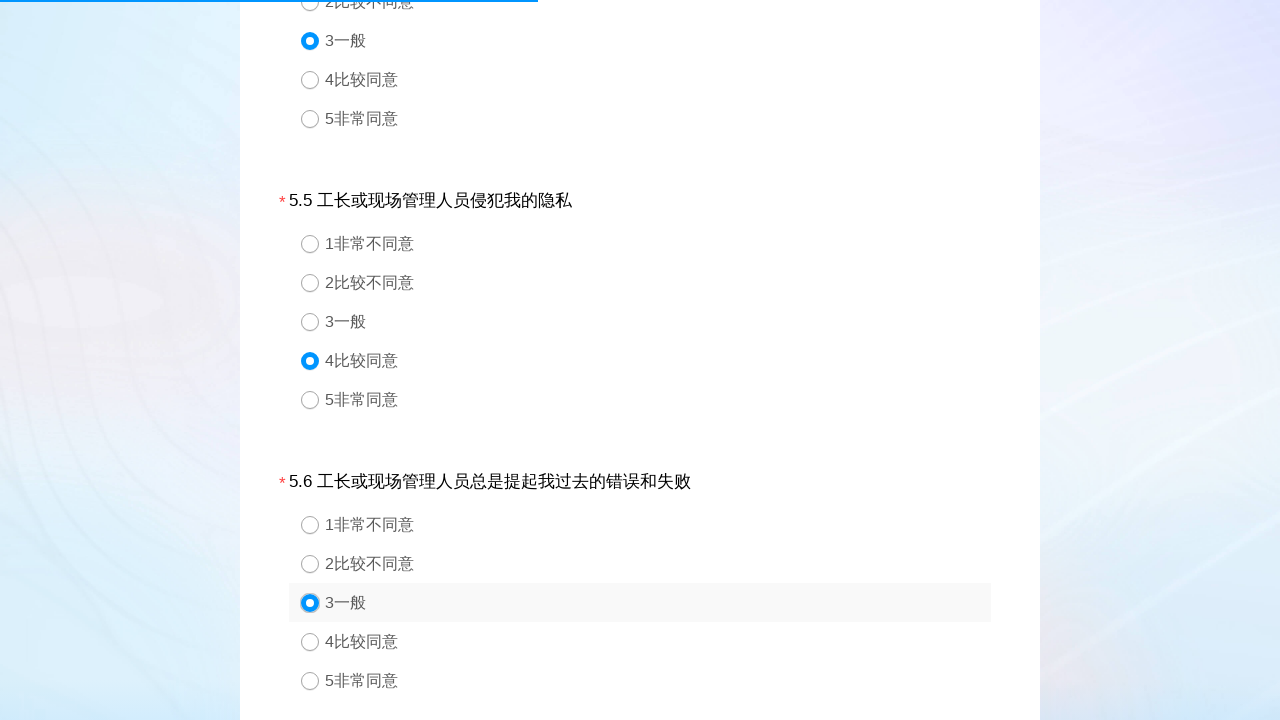

Clicked answer option 4 for Question 29 at (658, 360) on //*[@id="div29"]/div[2]/div[4]/div
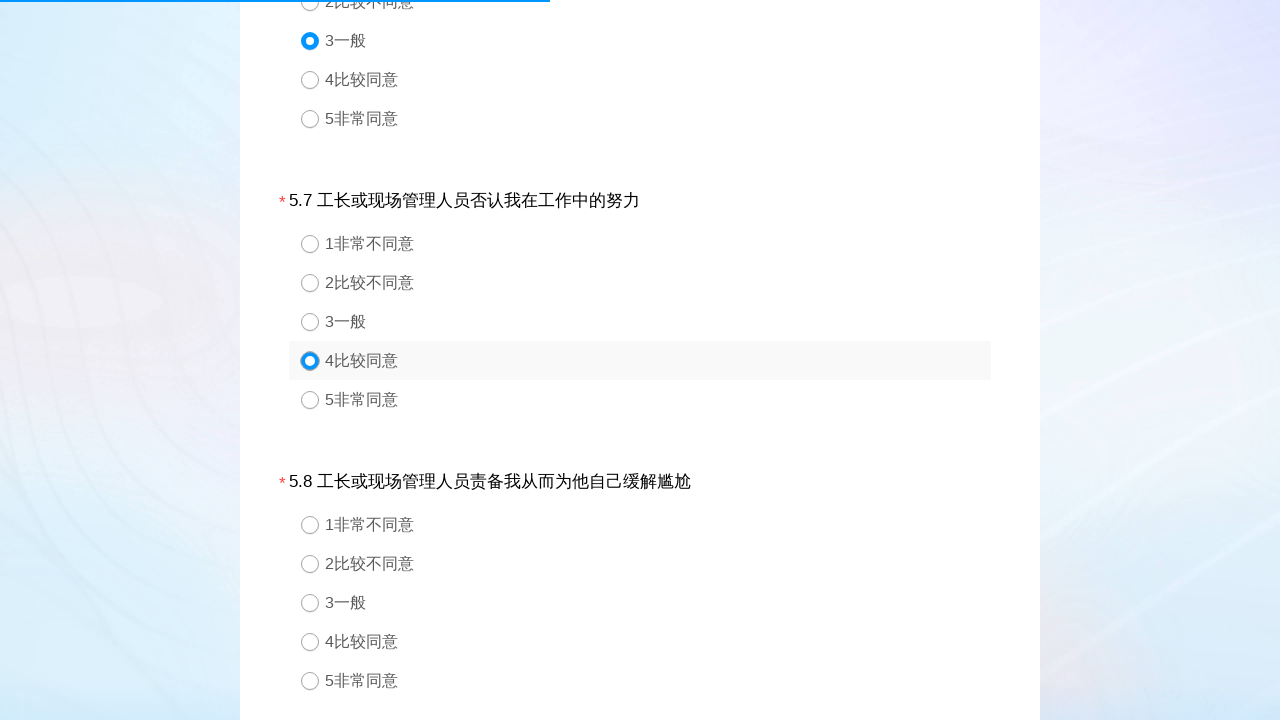

Clicked answer option 3 for Question 30 at (658, 602) on //*[@id="div30"]/div[2]/div[3]/div
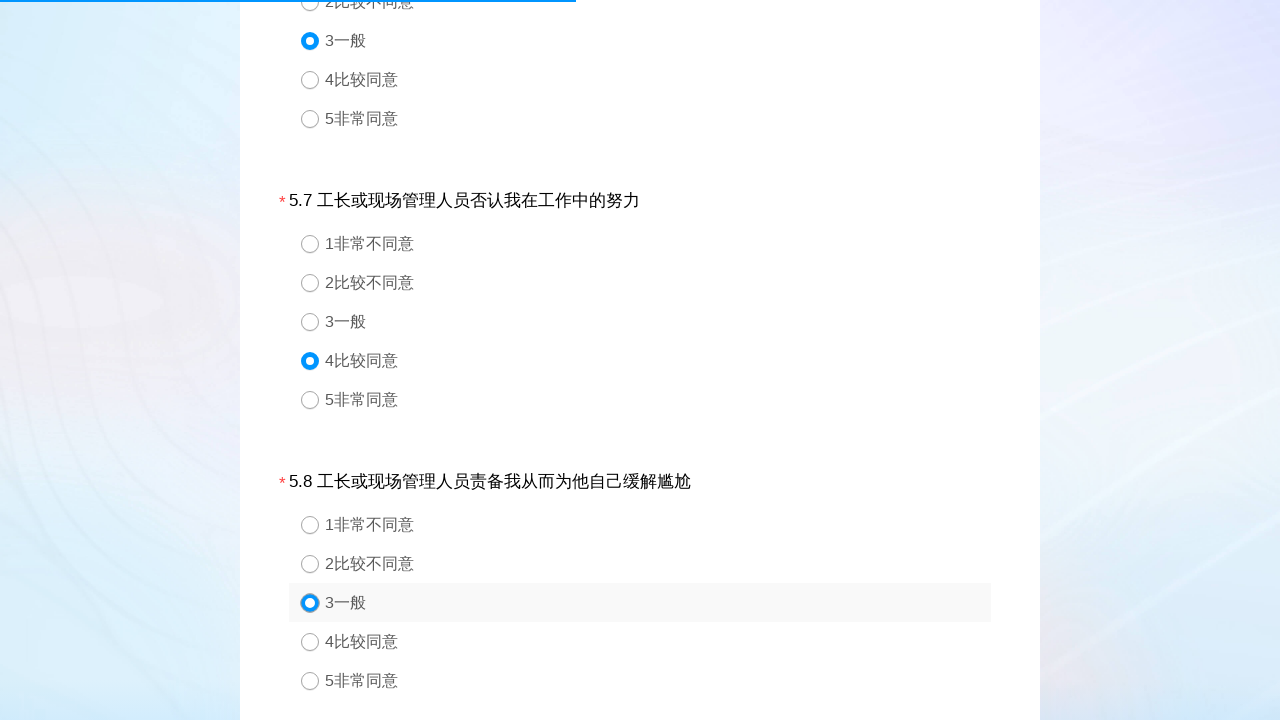

Clicked answer option 4 for Question 31 at (658, 360) on //*[@id="div31"]/div[2]/div[4]/div
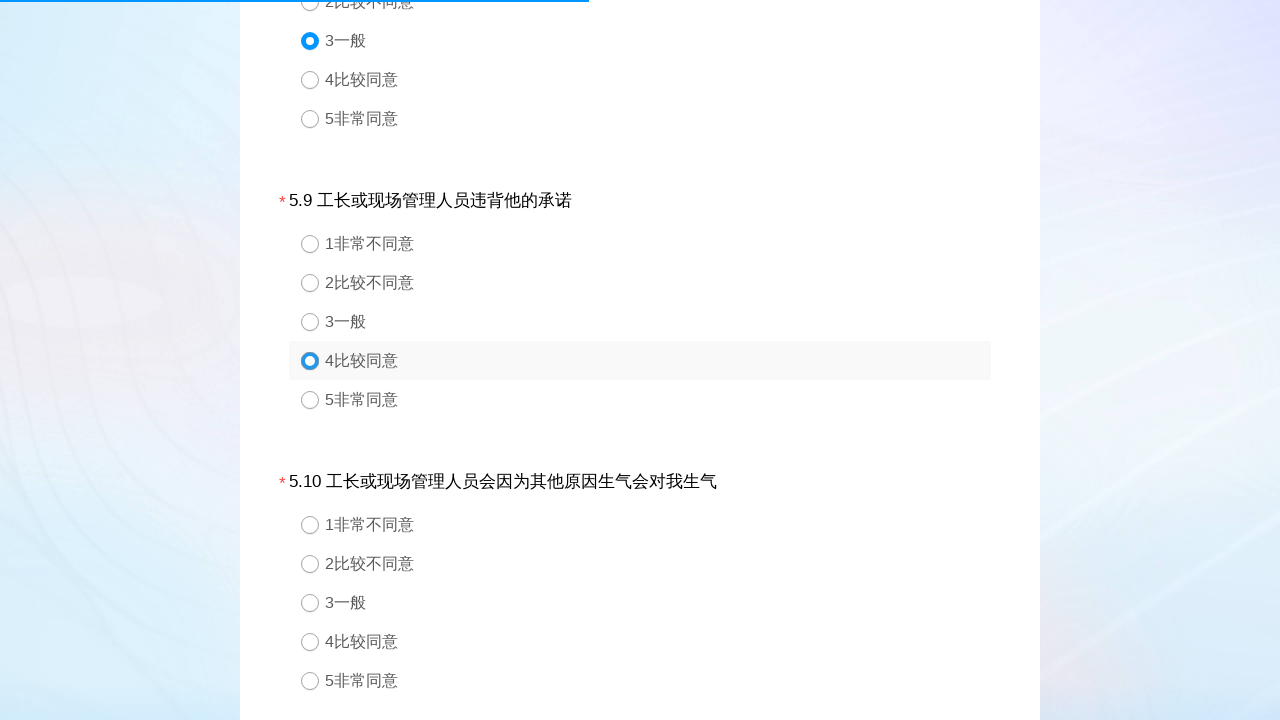

Clicked answer option 3 for Question 32 at (658, 602) on //*[@id="div32"]/div[2]/div[3]/div
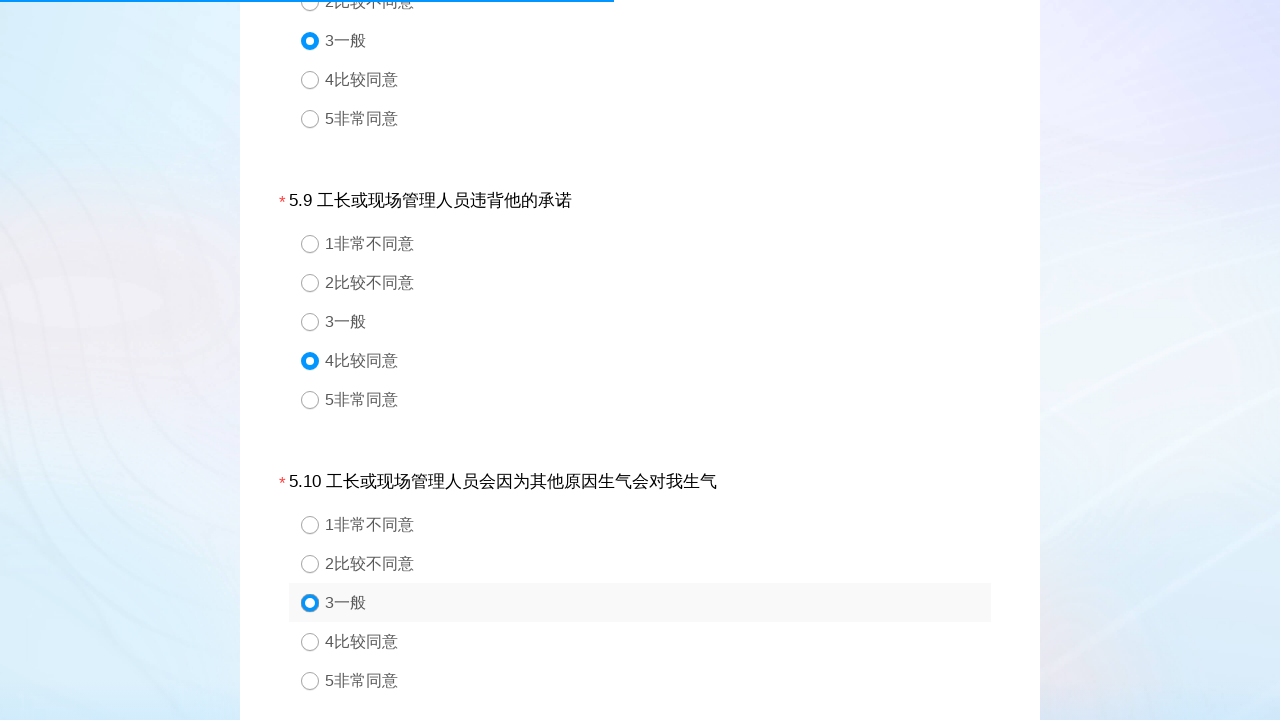

Clicked answer option 3 for Question 33 at (658, 360) on //*[@id="div33"]/div[2]/div[3]/div
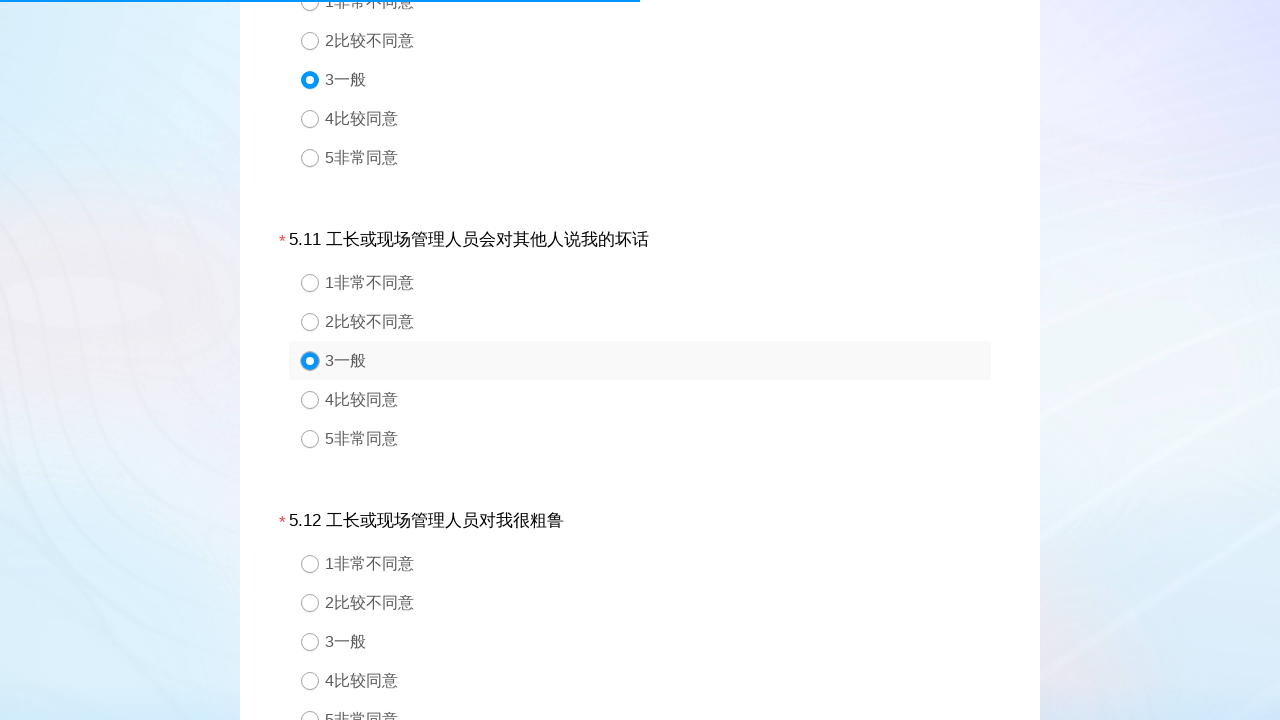

Clicked answer option 4 for Question 34 at (658, 680) on //*[@id="div34"]/div[2]/div[4]/div
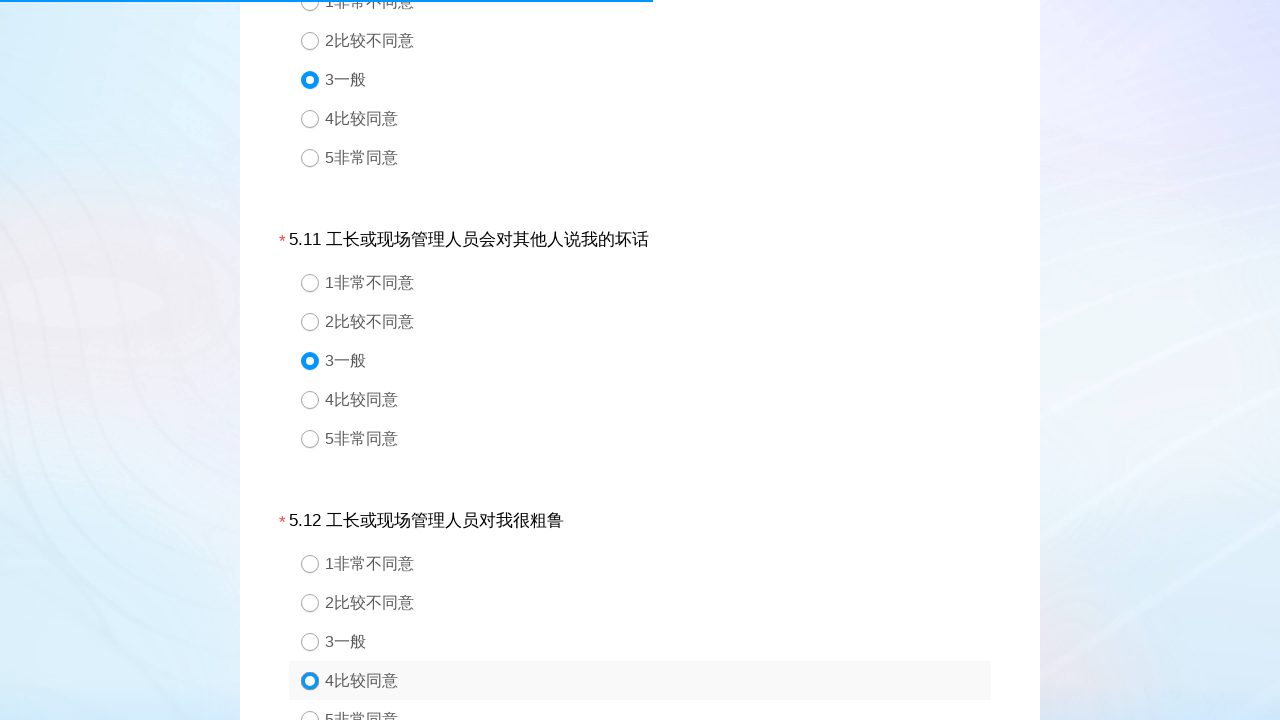

Clicked answer option 3 for Question 35 at (658, 360) on //*[@id="div35"]/div[2]/div[3]/div
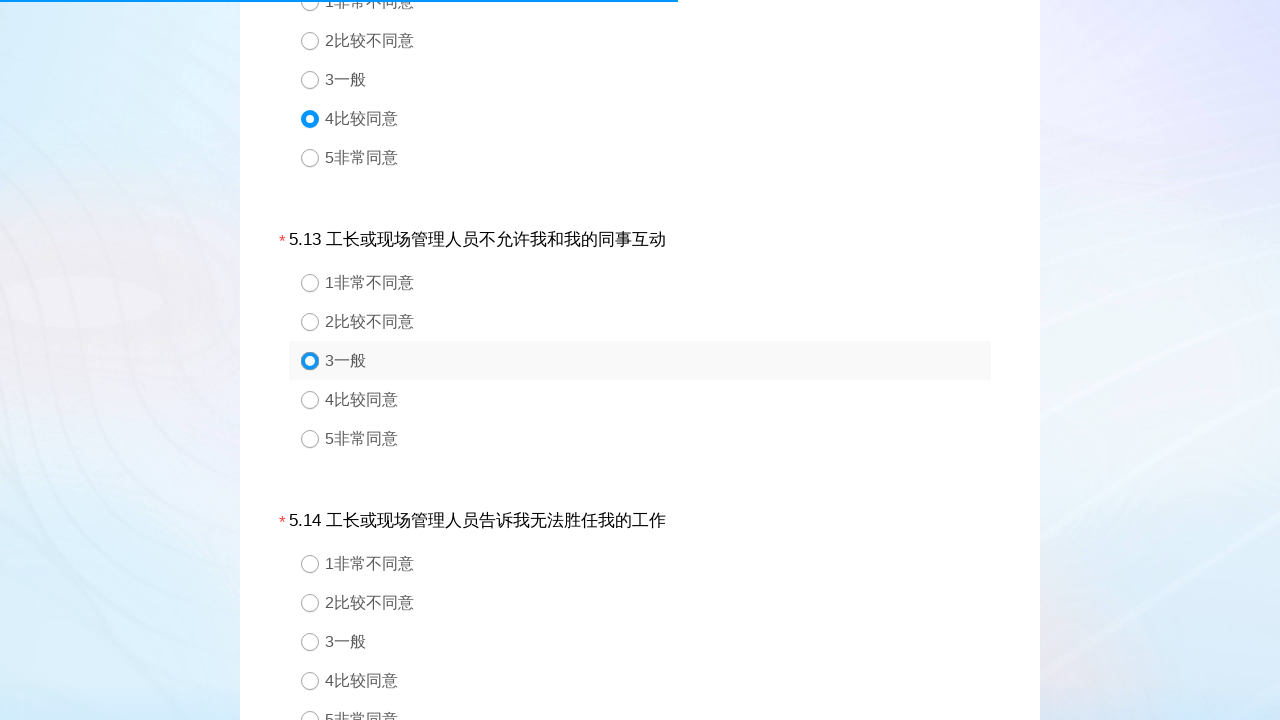

Clicked answer option 4 for Question 36 at (658, 680) on //*[@id="div36"]/div[2]/div[4]/div
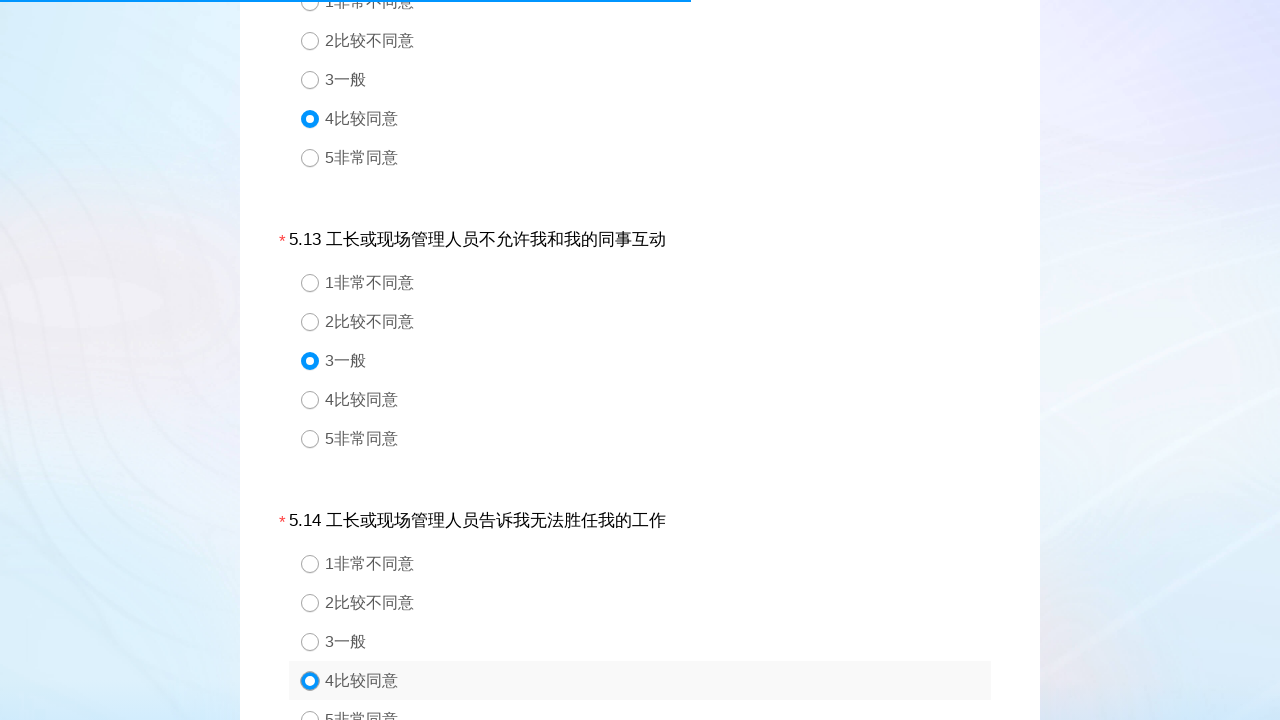

Clicked answer option 3 for Question 37 at (658, 360) on //*[@id="div37"]/div[2]/div[3]/div
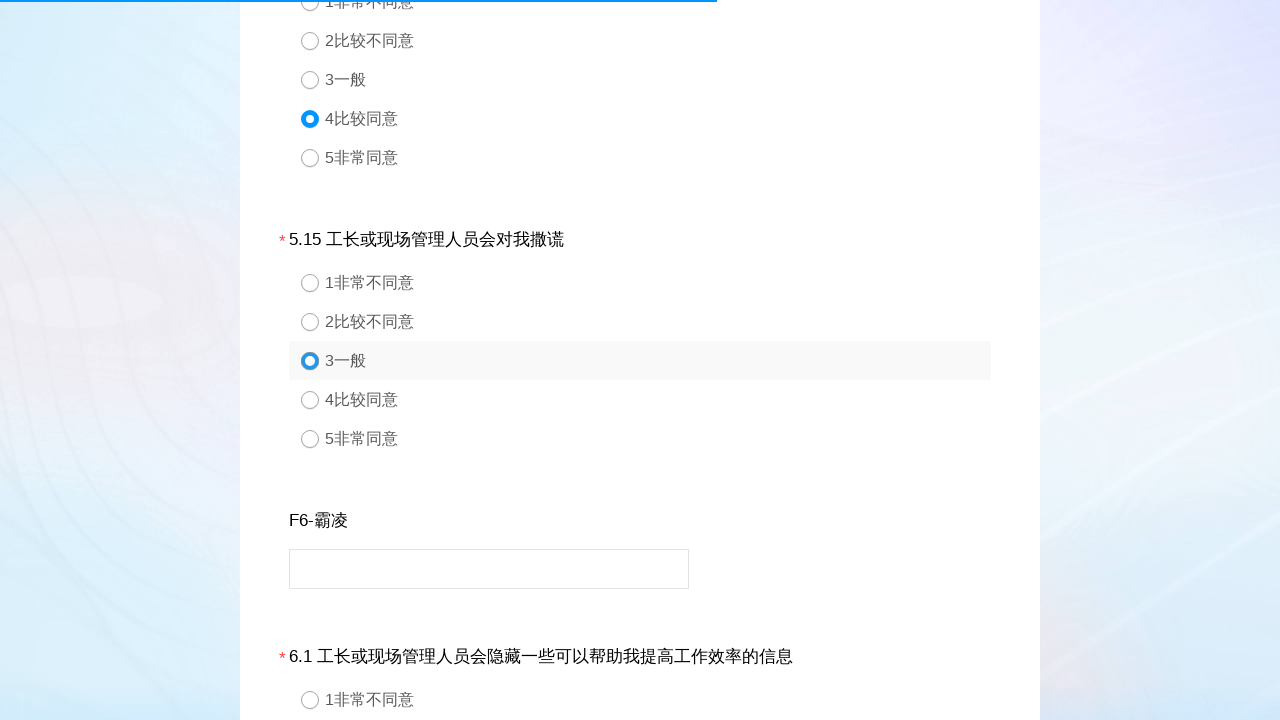

Clicked answer option 4 for Question 39 at (658, 360) on //*[@id="div39"]/div[2]/div[4]/div
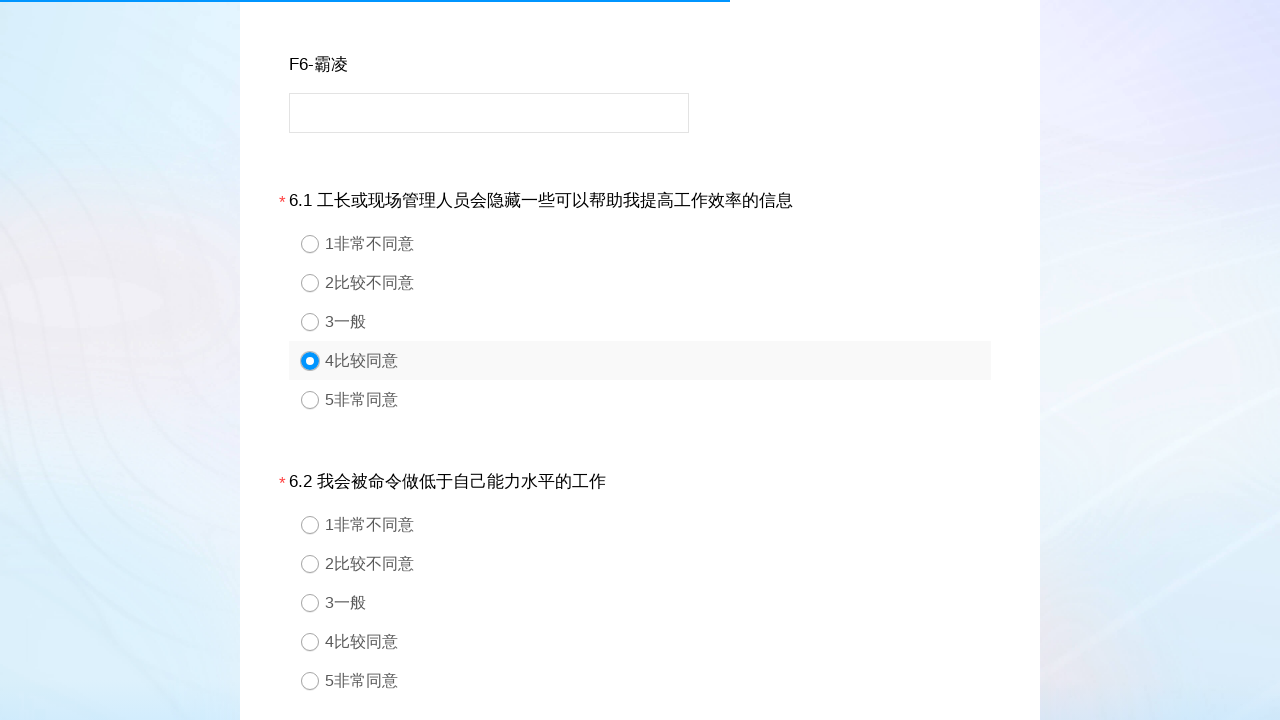

Clicked answer option 3 for Question 40 at (658, 602) on //*[@id="div40"]/div[2]/div[3]/div
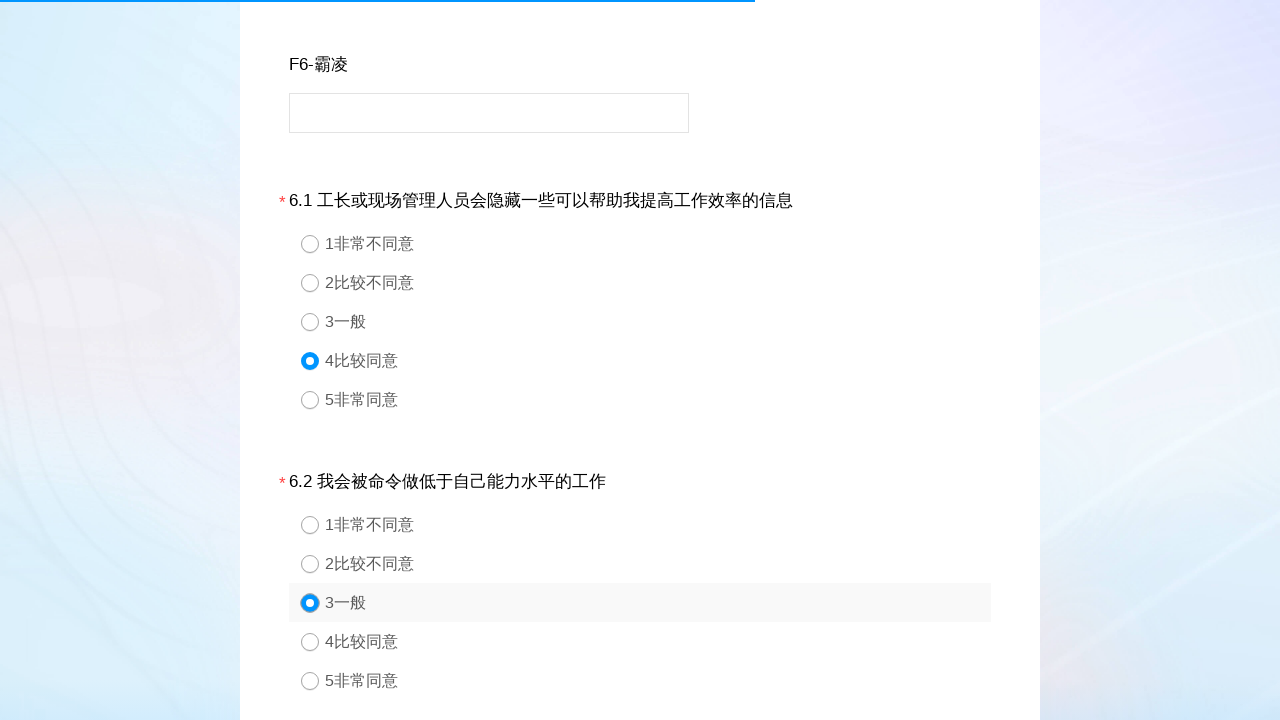

Clicked answer option 3 for Question 41 at (658, 360) on //*[@id="div41"]/div[2]/div[3]/div
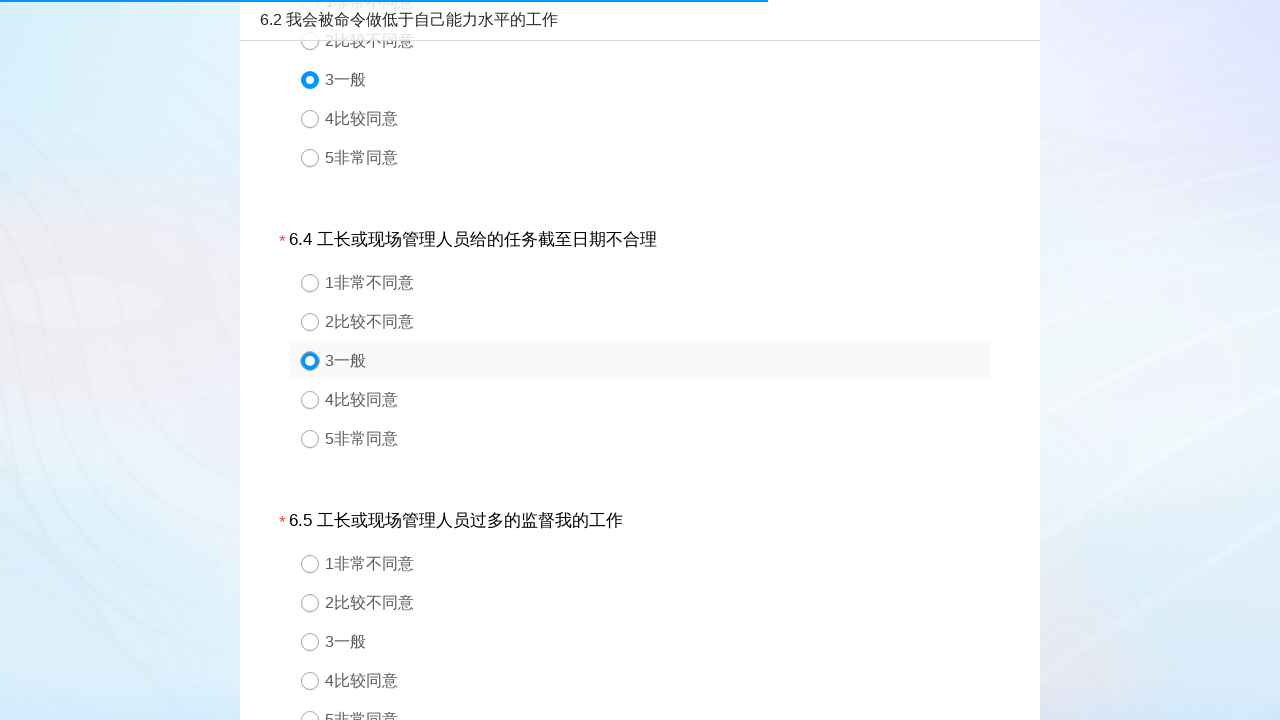

Clicked answer option 3 for Question 42 at (658, 641) on //*[@id="div42"]/div[2]/div[3]/div
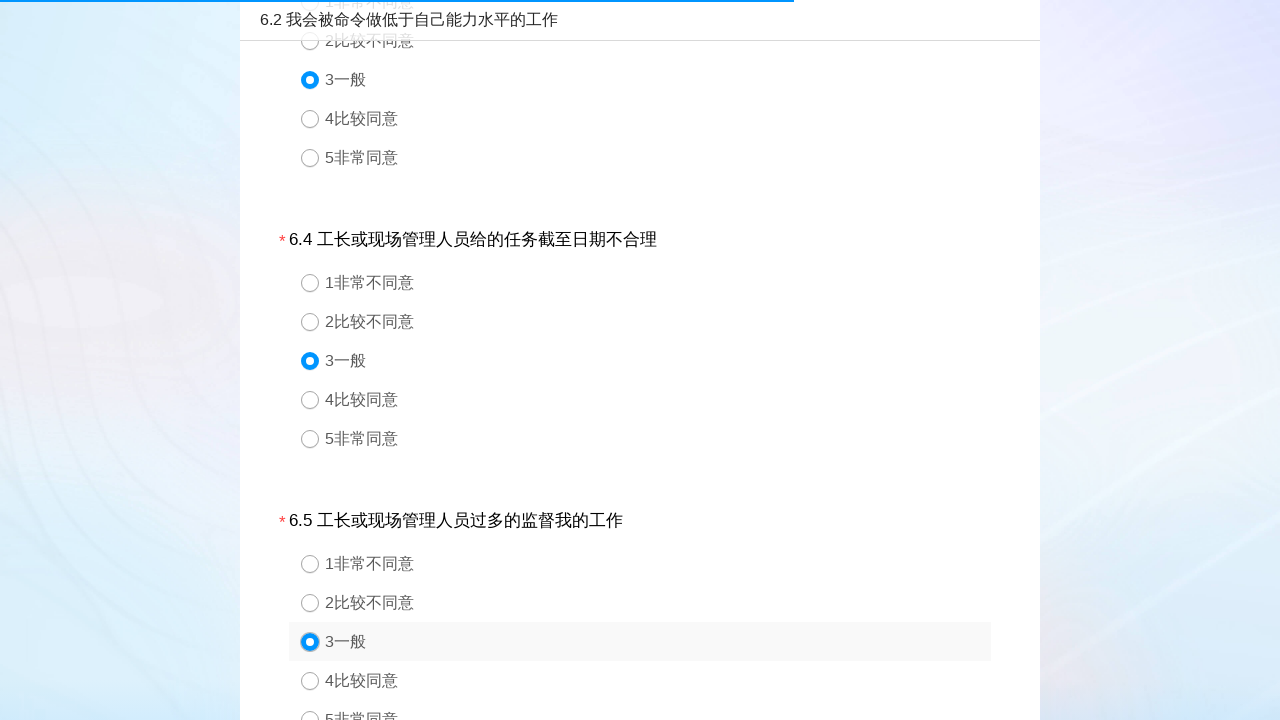

Clicked answer option 4 for Question 43 at (658, 360) on //*[@id="div43"]/div[2]/div[4]/div
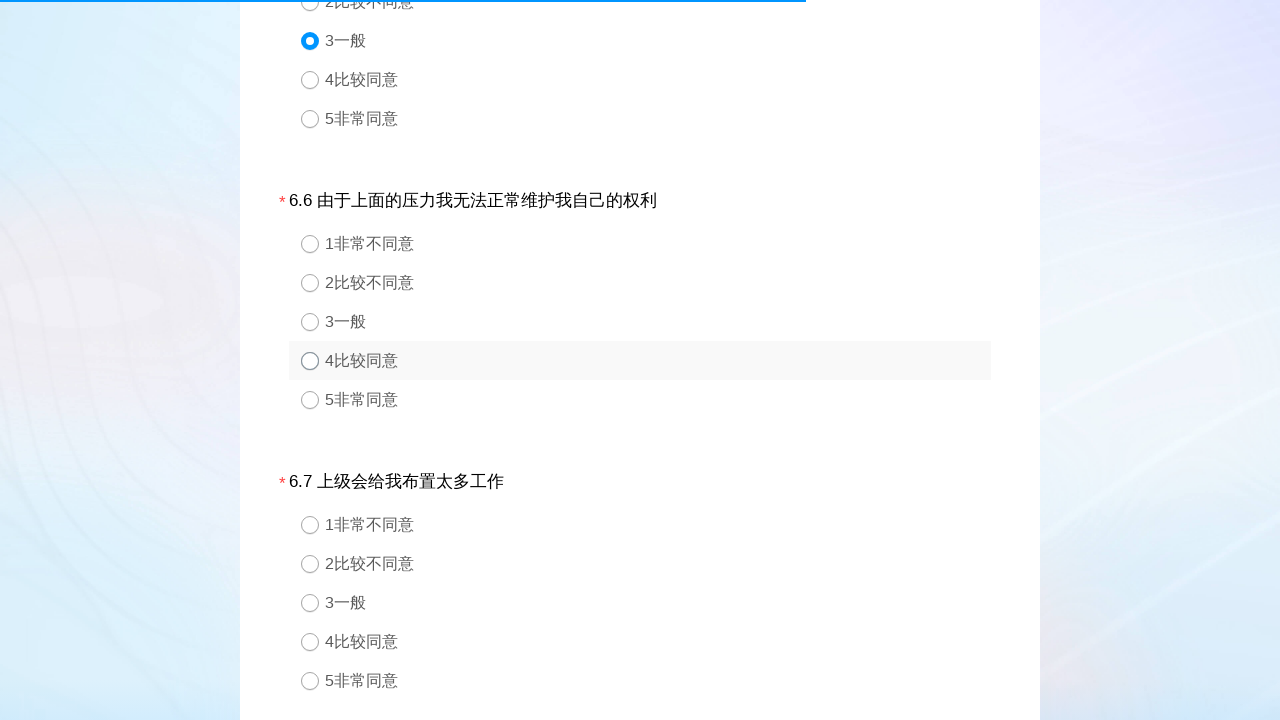

Clicked answer option 3 for Question 44 at (658, 602) on //*[@id="div44"]/div[2]/div[3]/div
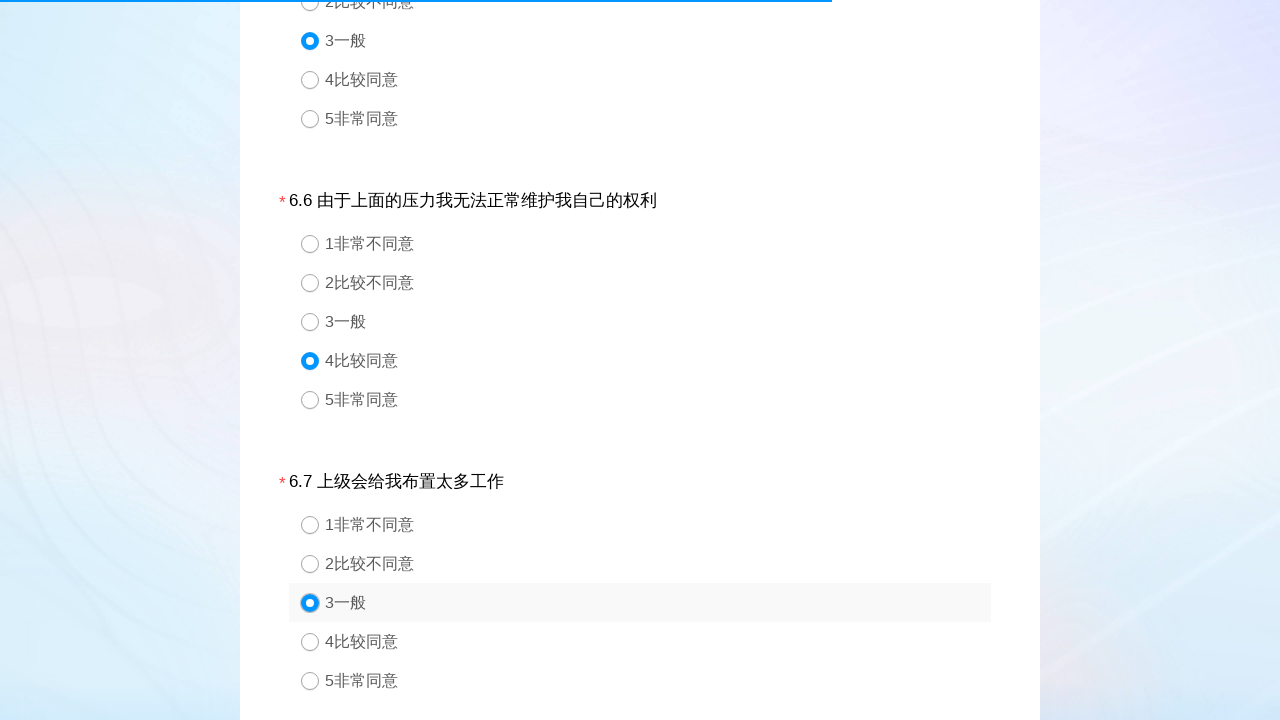

Clicked answer option 3 for Question 45 at (658, 360) on //*[@id="div45"]/div[2]/div[3]/div
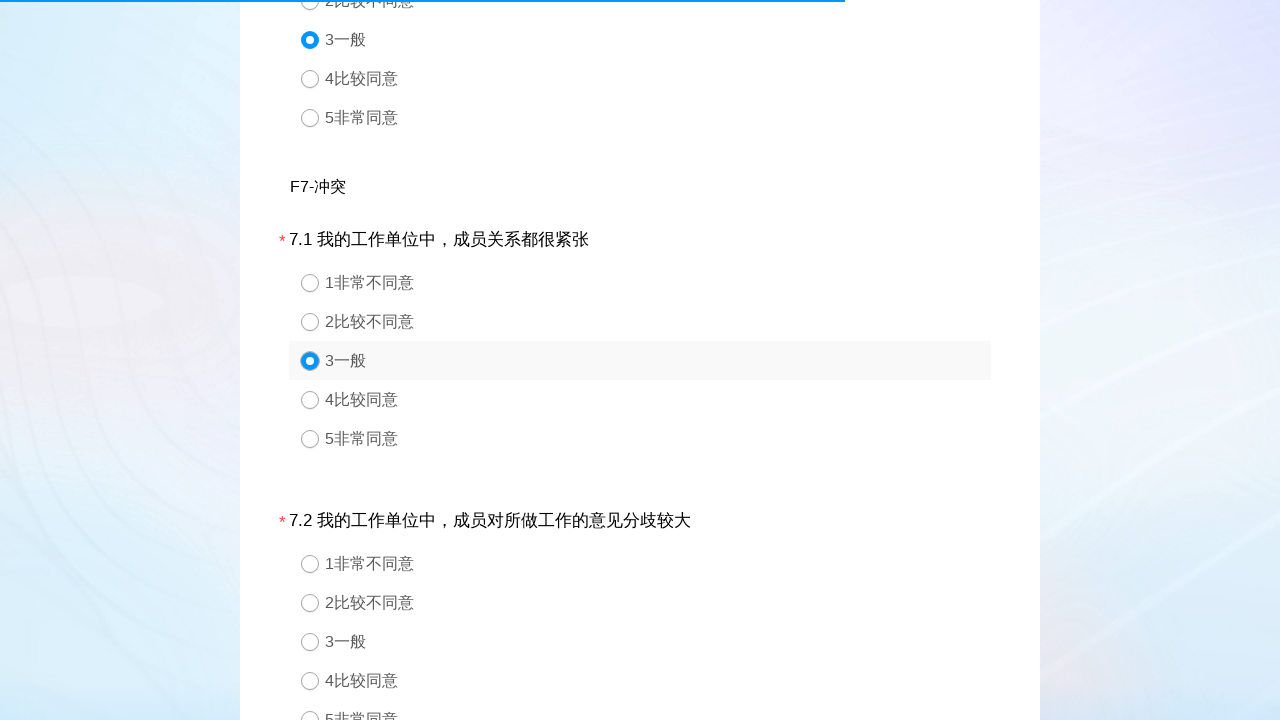

Clicked answer option 4 for Question 46 at (658, 680) on //*[@id="div46"]/div[2]/div[4]/div
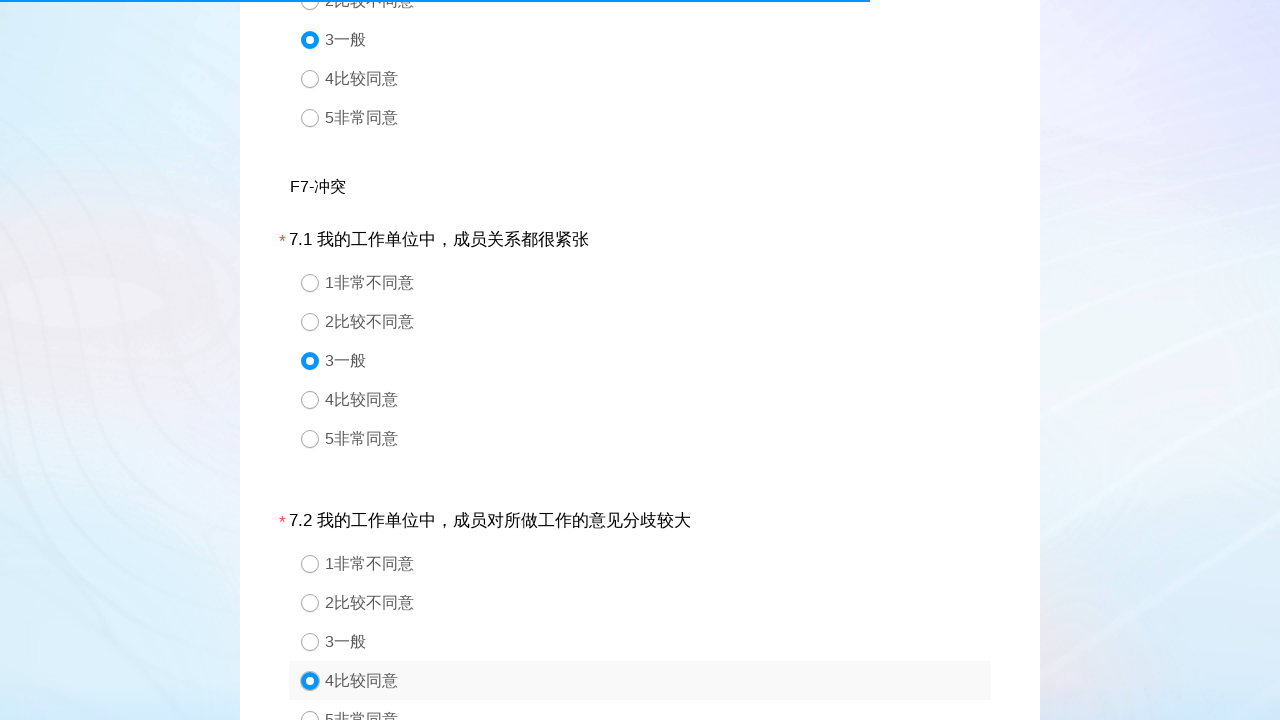

Clicked answer option 4 for Question 47 at (658, 360) on //*[@id="div47"]/div[2]/div[4]/div
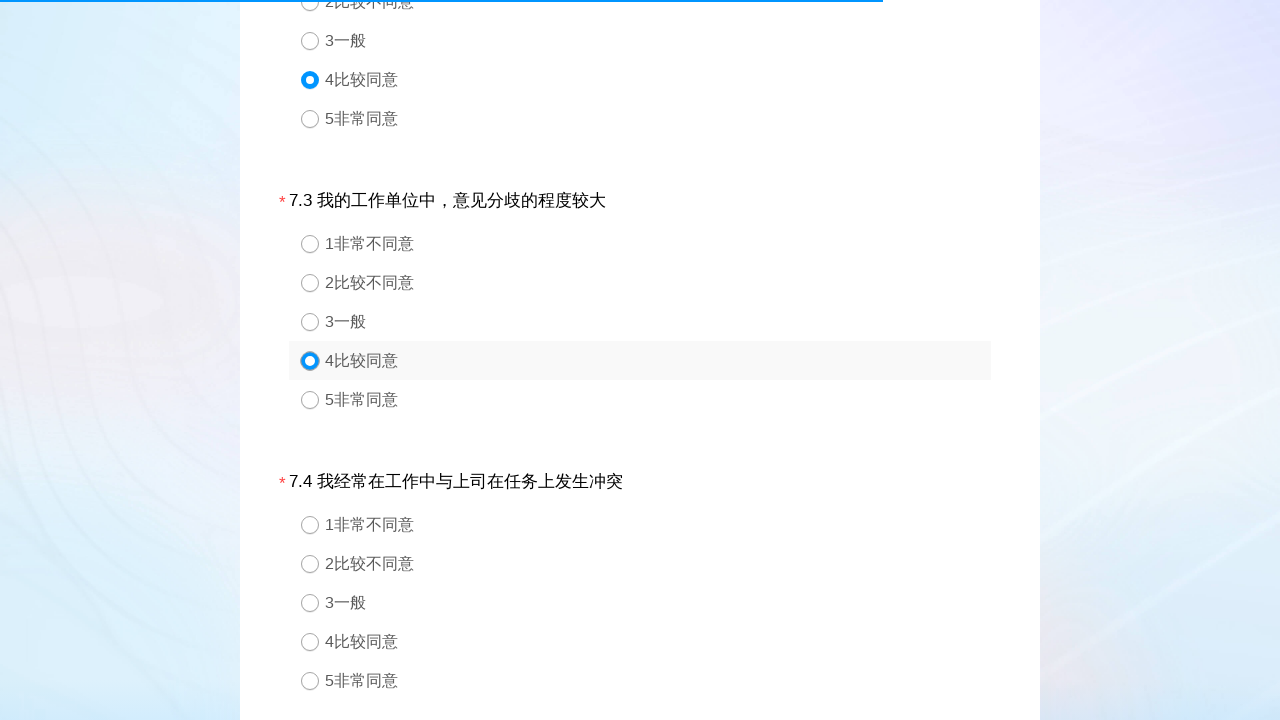

Clicked answer option 4 for Question 48 at (658, 641) on //*[@id="div48"]/div[2]/div[4]/div
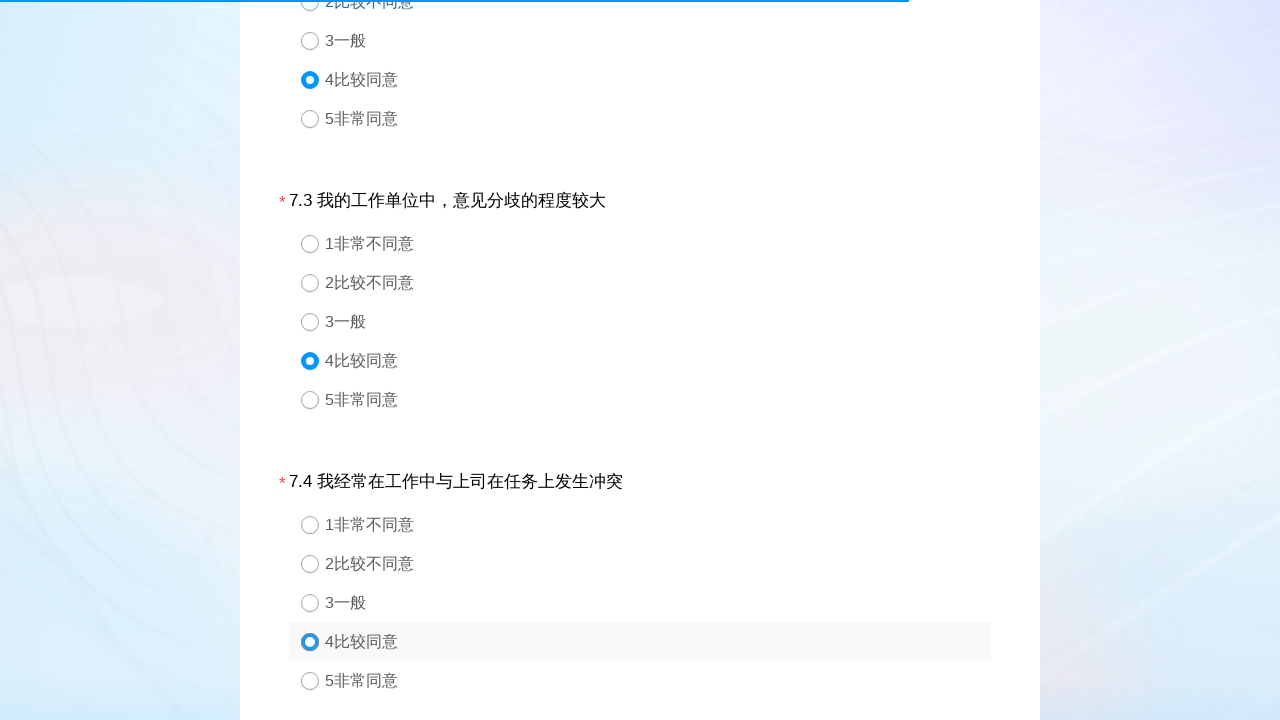

Clicked answer option 4 for Question 49 at (658, 360) on //*[@id="div49"]/div[2]/div[4]/div
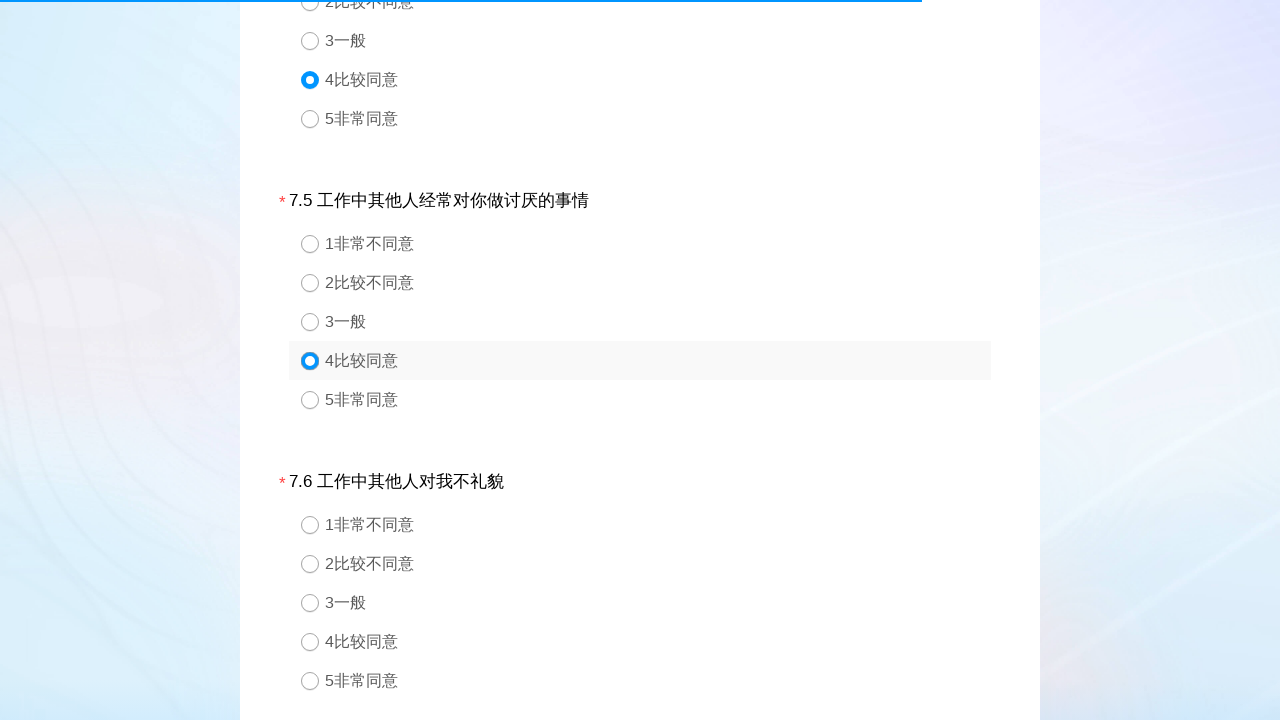

Clicked answer option 3 for Question 50 at (658, 602) on //*[@id="div50"]/div[2]/div[3]/div
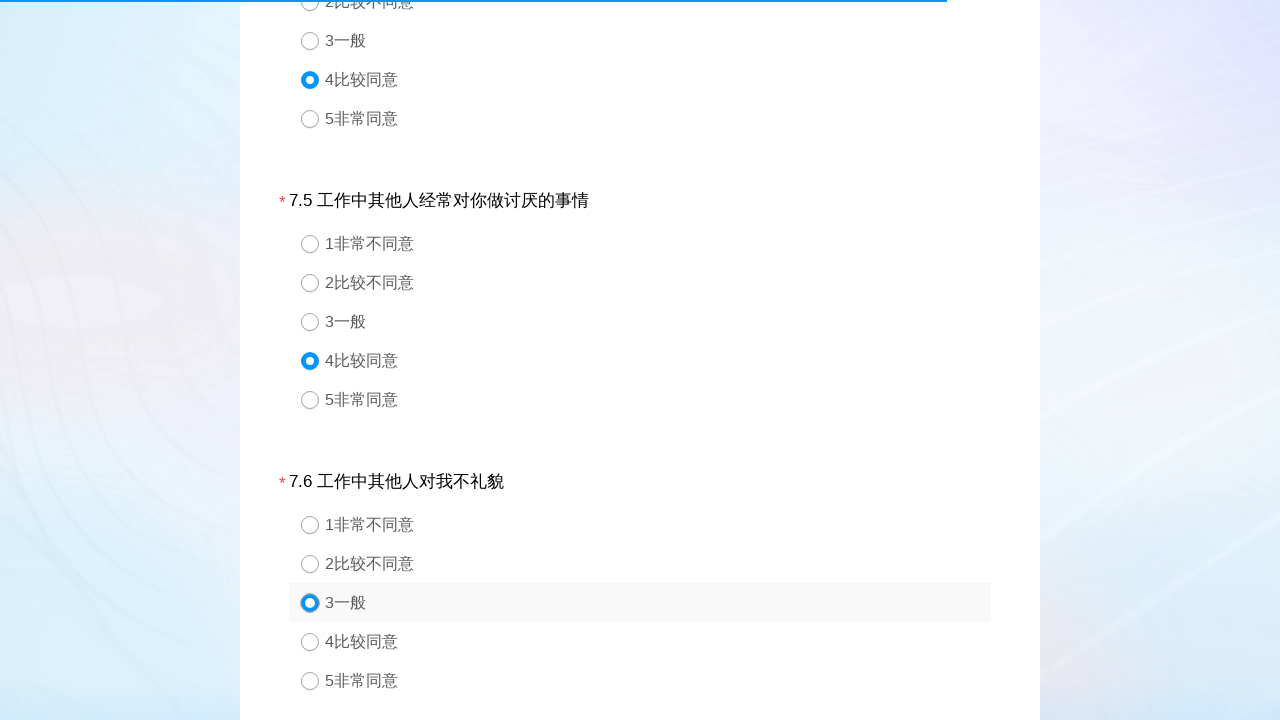

Clicked answer option 4 for Question 51 at (658, 361) on //*[@id="div51"]/div[2]/div[4]/div
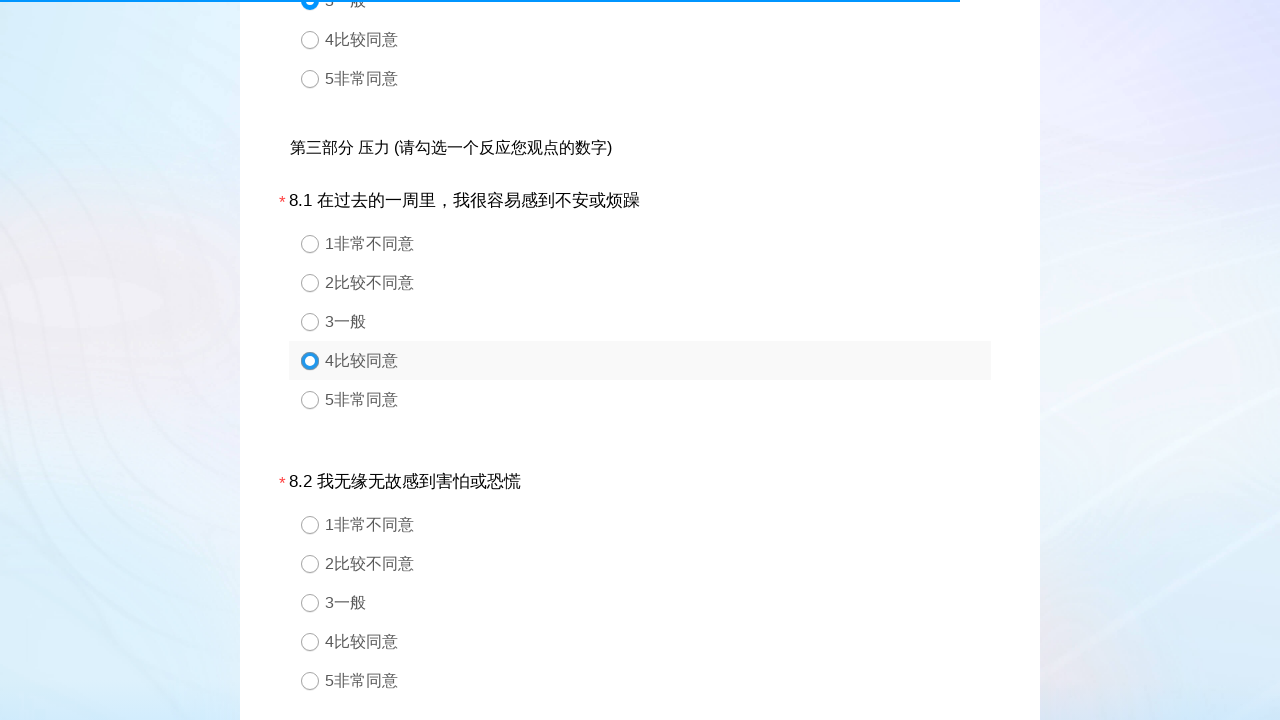

Clicked answer option 4 for Question 52 at (658, 642) on //*[@id="div52"]/div[2]/div[4]/div
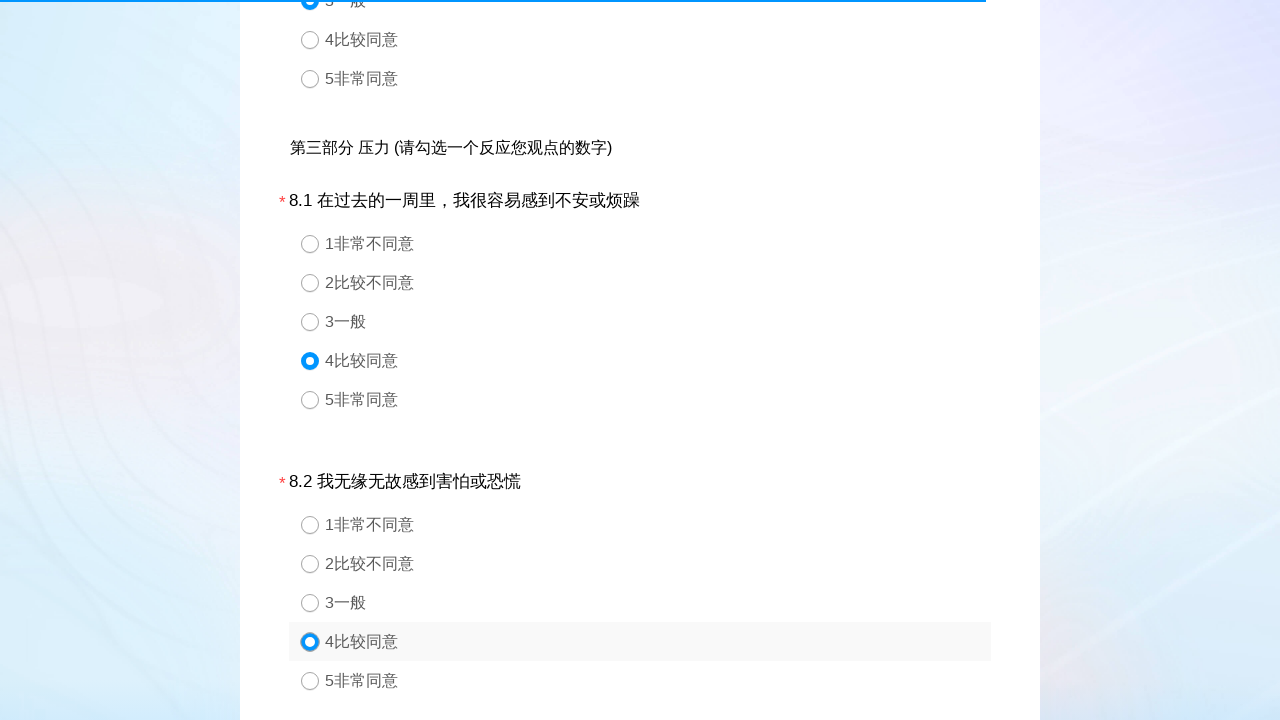

Clicked answer option 4 for Question 53 at (658, 361) on //*[@id="div53"]/div[2]/div[4]/div
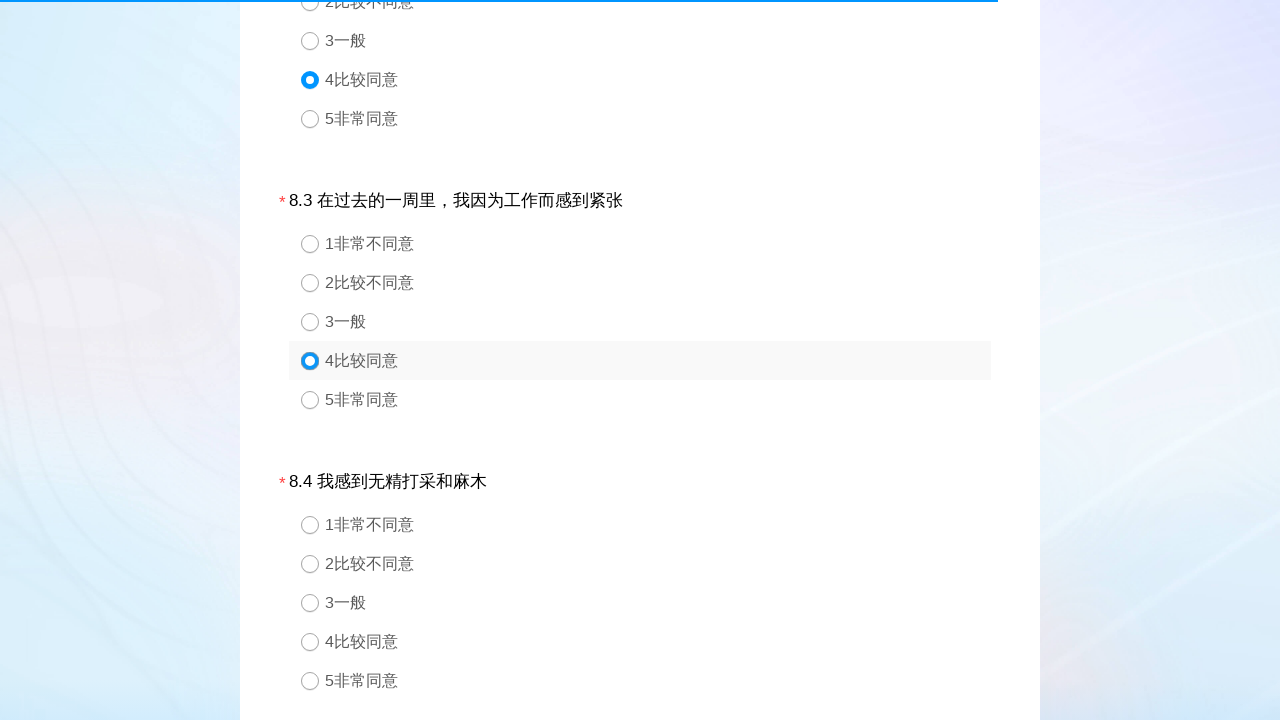

Clicked answer option 4 for Question 54 at (658, 642) on //*[@id="div54"]/div[2]/div[4]/div
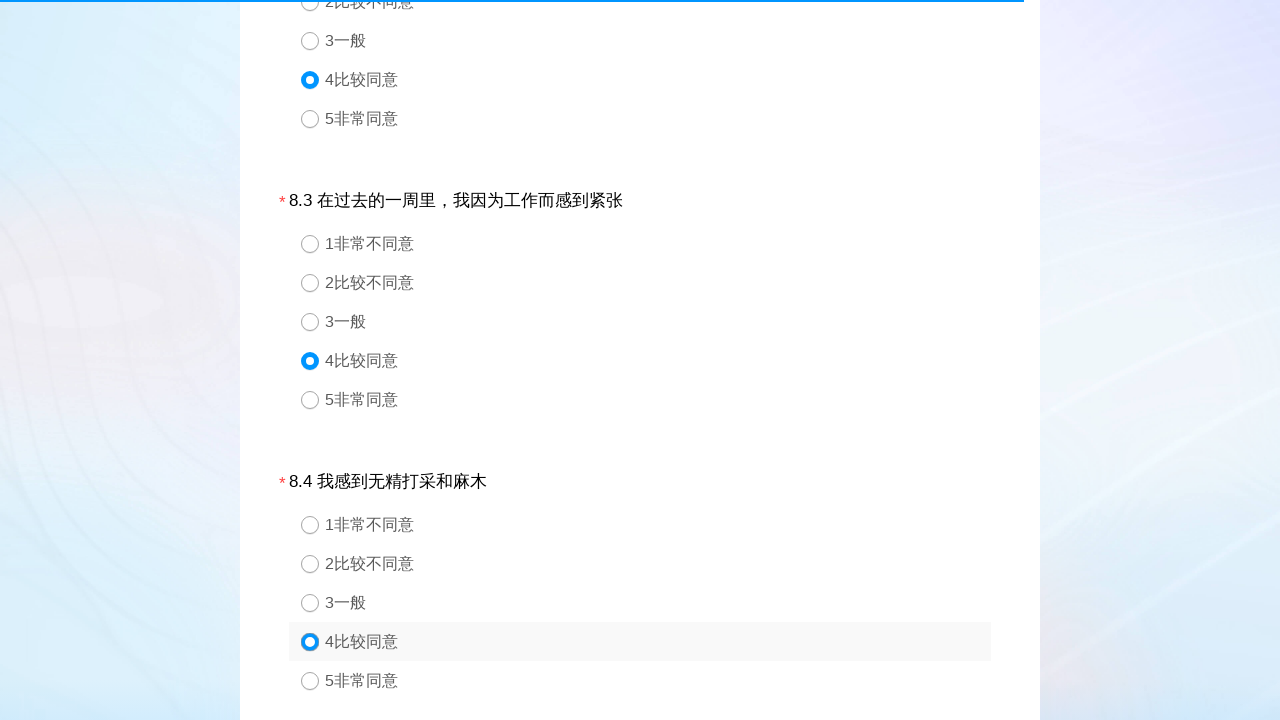

Clicked answer option 3 for Question 55 at (658, 361) on //*[@id="div55"]/div[2]/div[3]/div
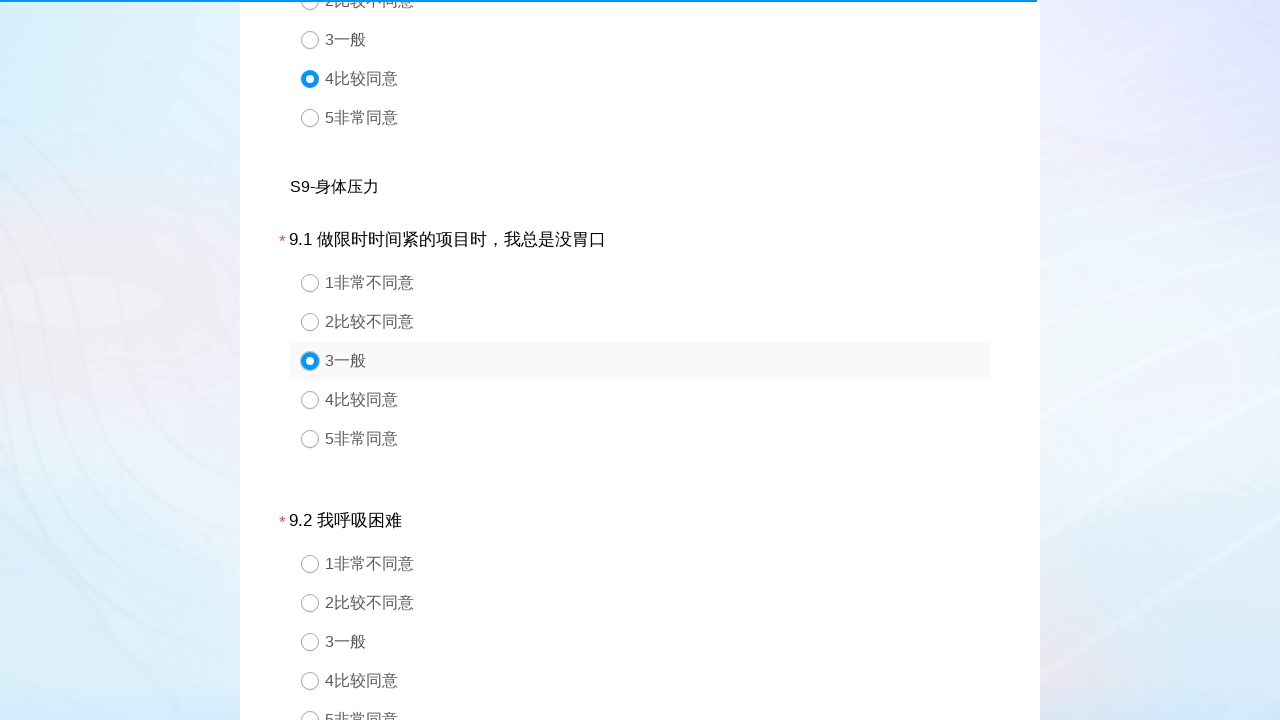

Clicked answer option 3 for Question 56 at (658, 642) on //*[@id="div56"]/div[2]/div[3]/div
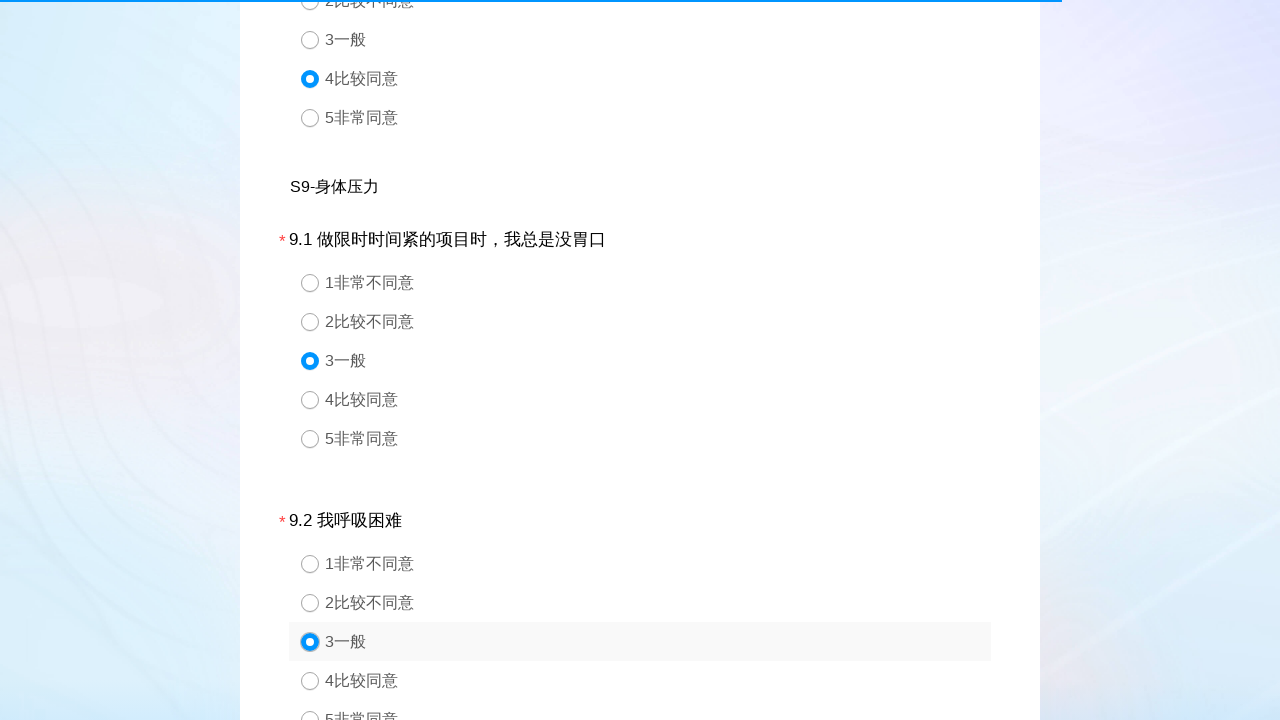

Clicked answer option 4 for Question 57 at (658, 361) on //*[@id="div57"]/div[2]/div[4]/div
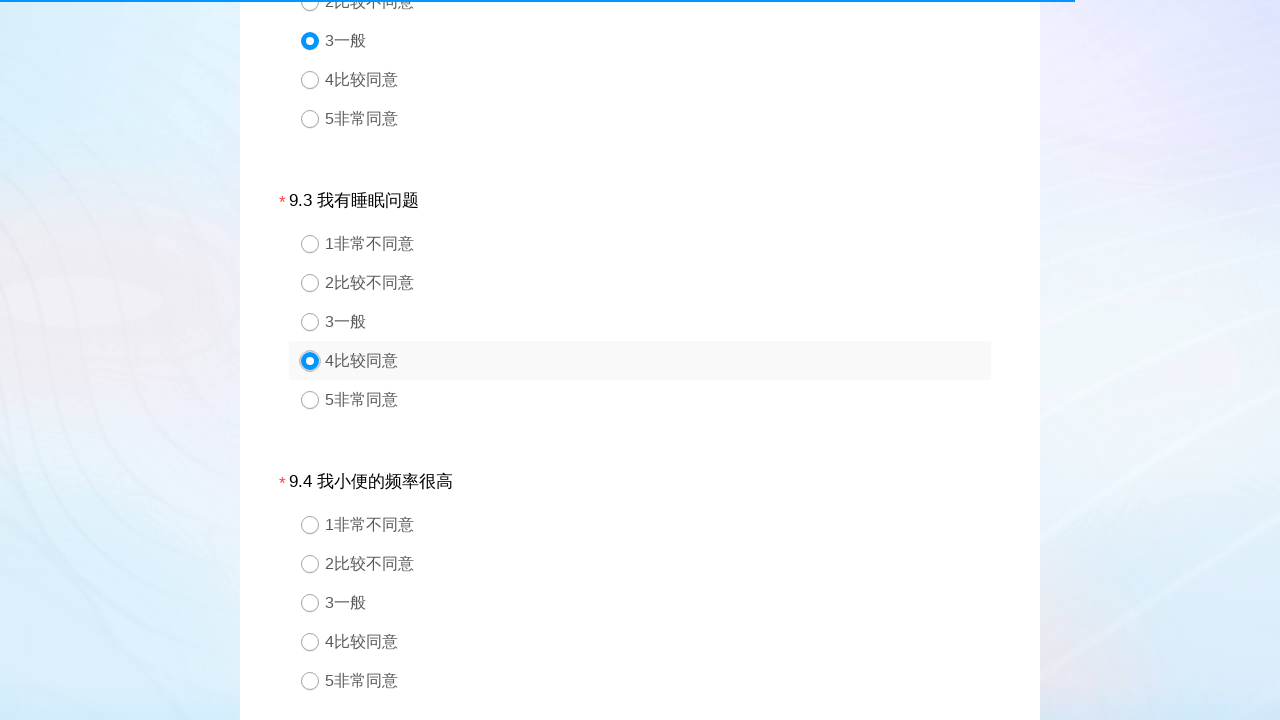

Clicked answer option 3 for Question 58 at (658, 603) on //*[@id="div58"]/div[2]/div[3]/div
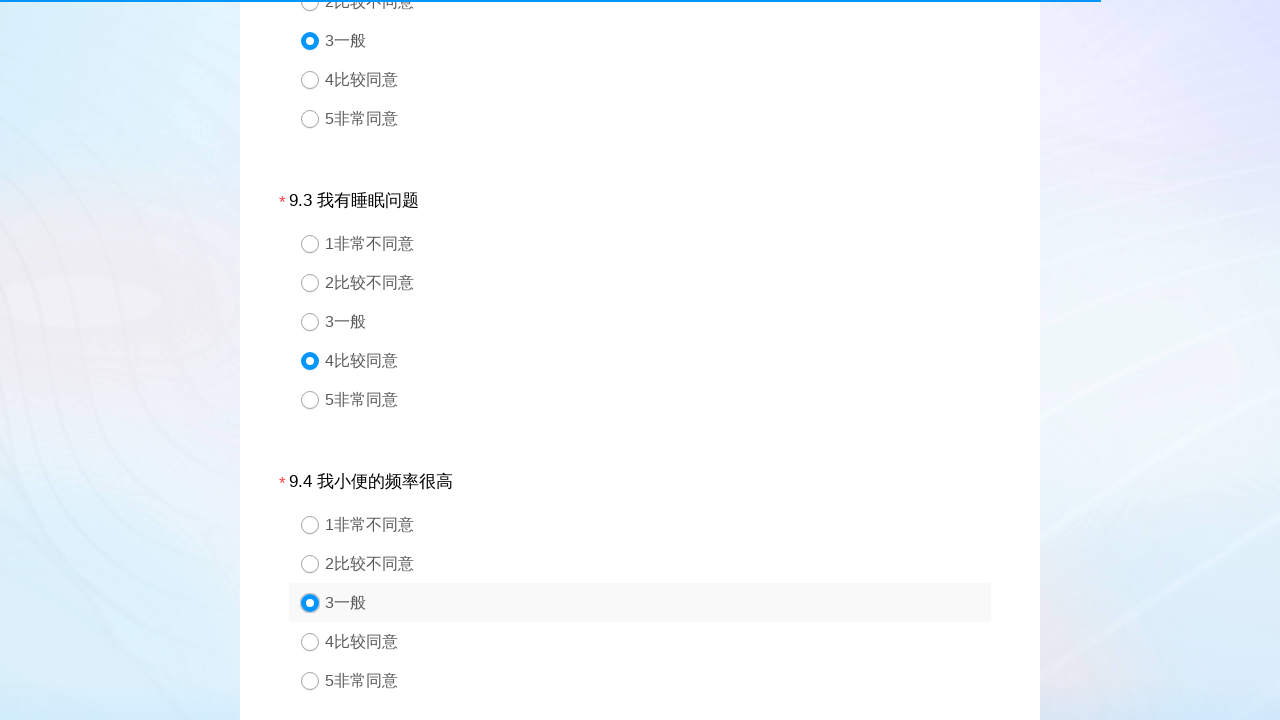

Clicked answer option 3 for Question 59 at (658, 361) on //*[@id="div59"]/div[2]/div[3]/div
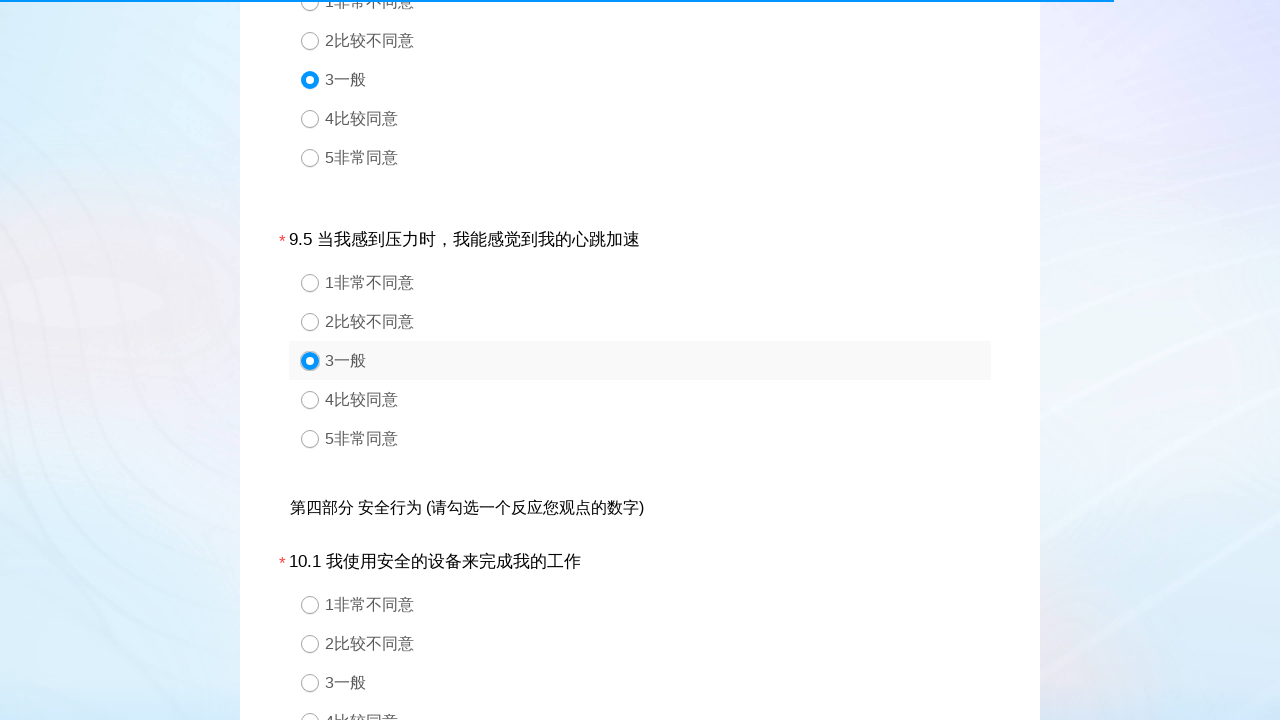

Clicked answer option 4 for Question 60 at (658, 701) on //*[@id="div60"]/div[2]/div[4]/div
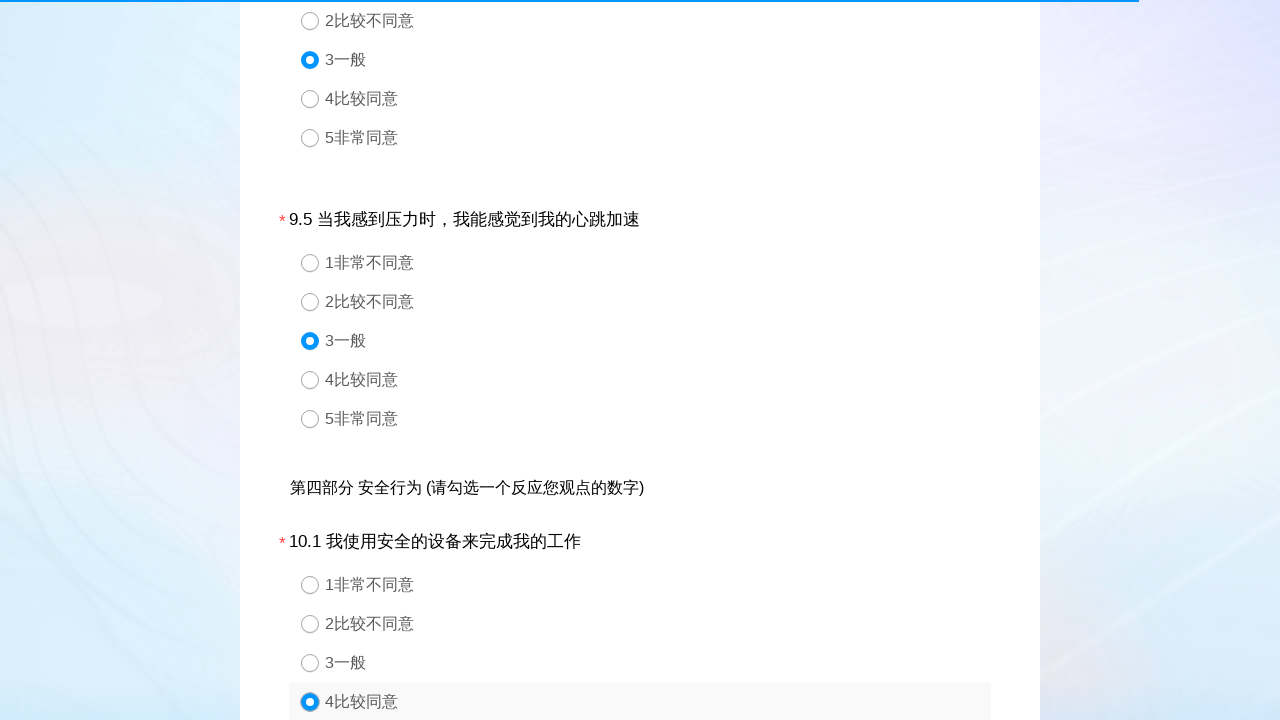

Clicked answer option 4 for Question 61 at (658, 360) on //*[@id="div61"]/div[2]/div[4]/div
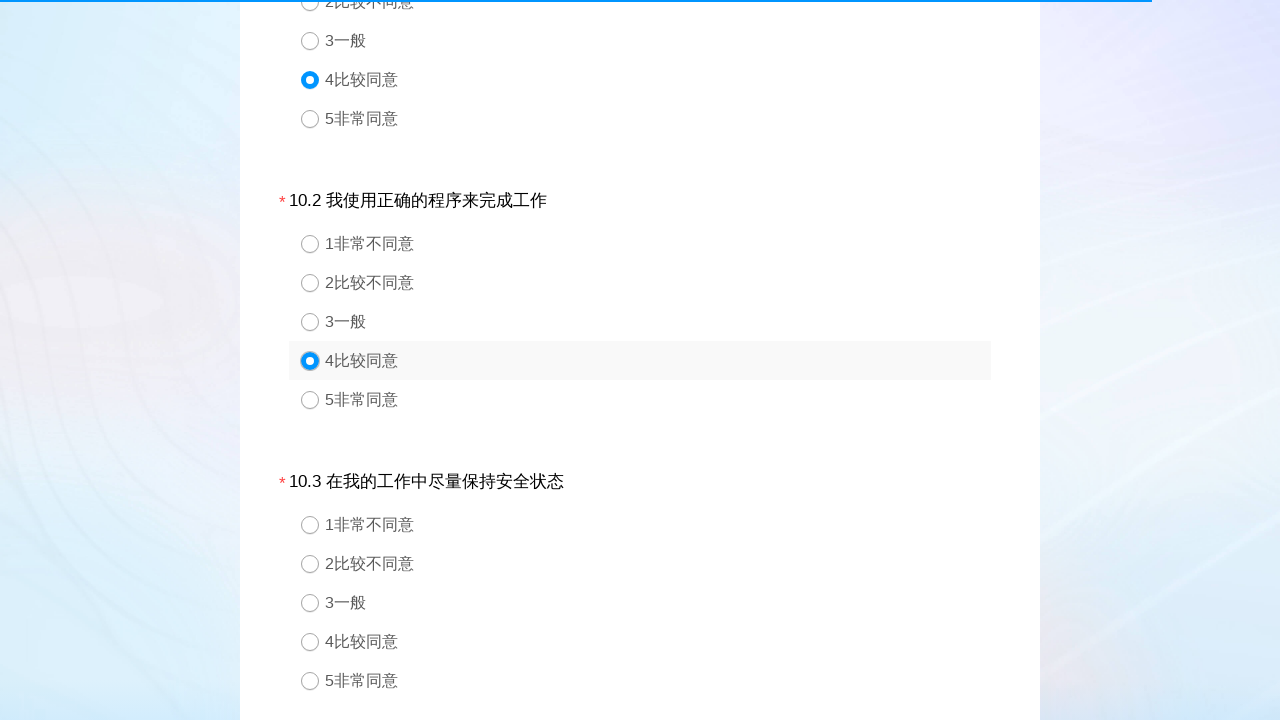

Clicked answer option 4 for Question 62 at (658, 641) on //*[@id="div62"]/div[2]/div[4]/div
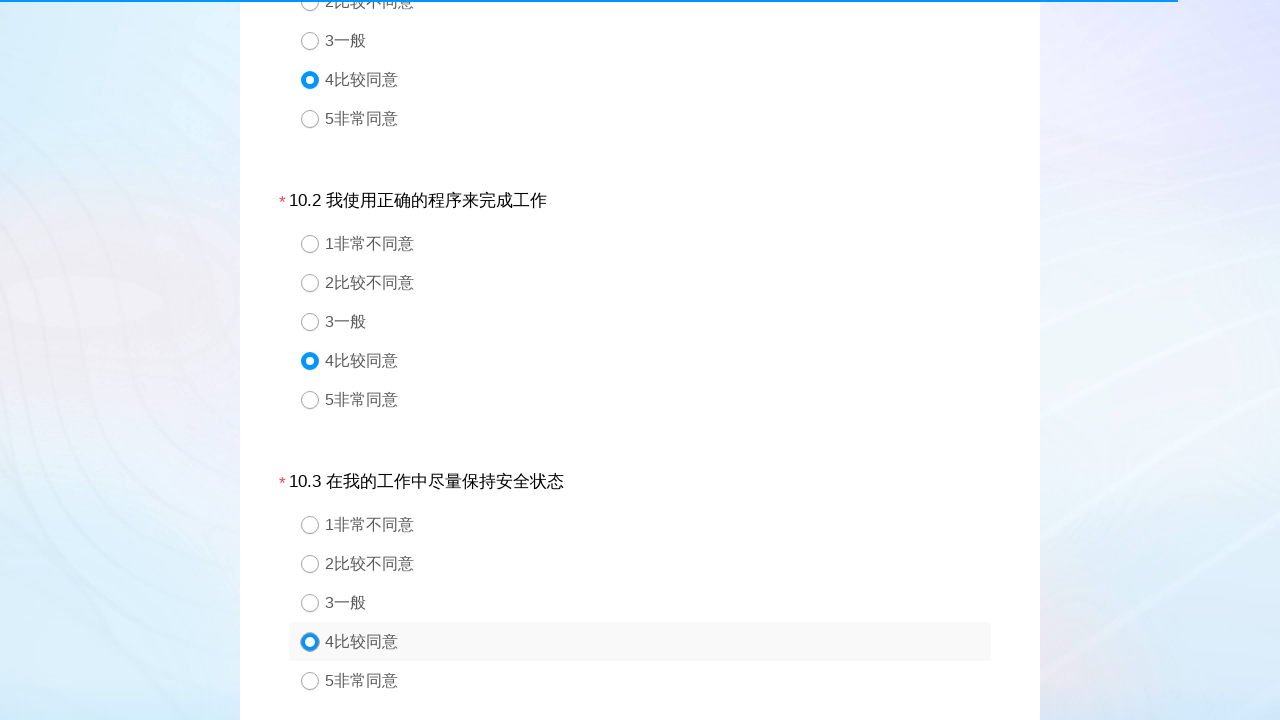

Clicked answer option 4 for Question 63 at (658, 361) on //*[@id="div63"]/div[2]/div[4]/div
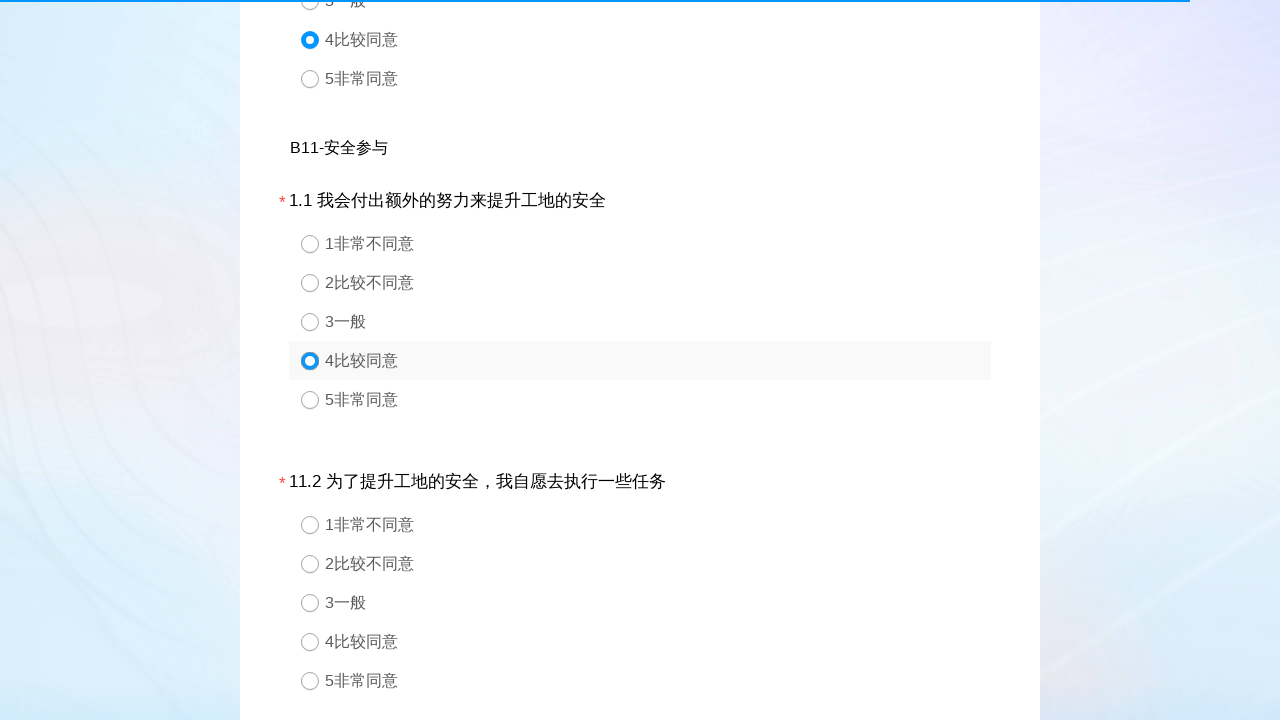

Clicked answer option 3 for Question 64 at (658, 603) on //*[@id="div64"]/div[2]/div[3]/div
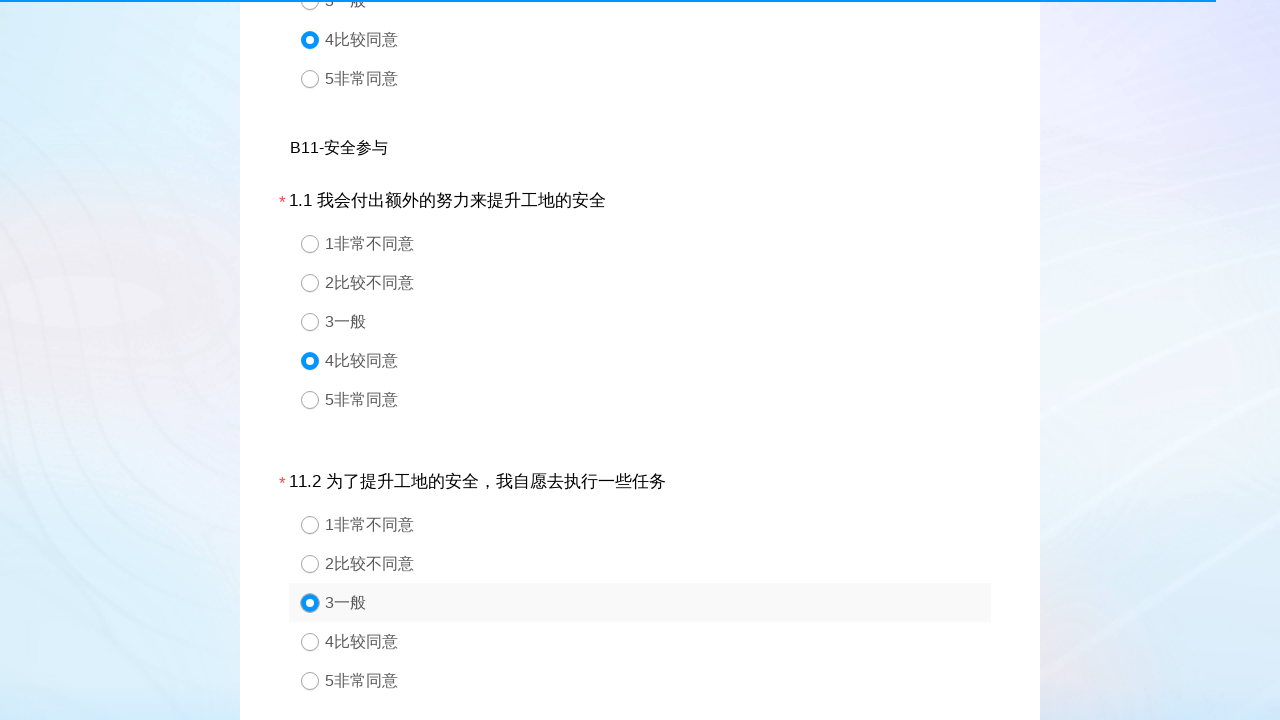

Clicked answer option 3 for Question 65 at (658, 361) on //*[@id="div65"]/div[2]/div[3]/div
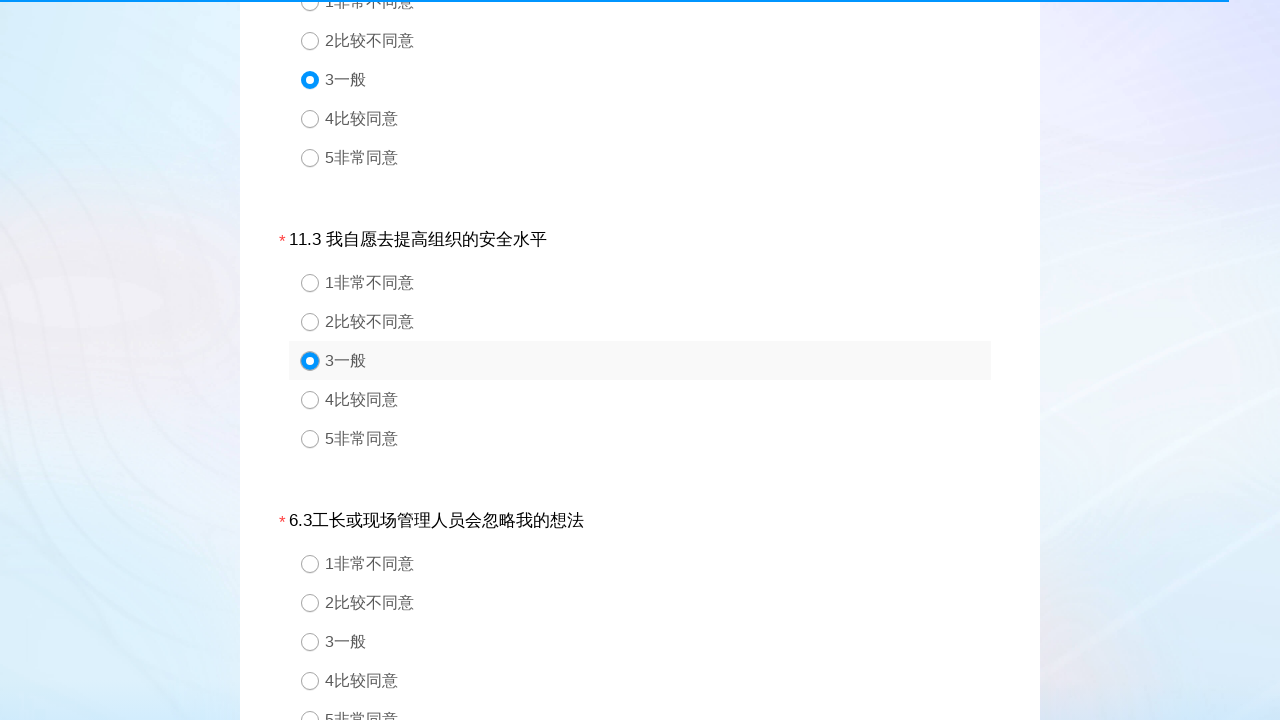

Clicked answer option 4 for Question 66 at (658, 681) on //*[@id="div66"]/div[2]/div[4]/div
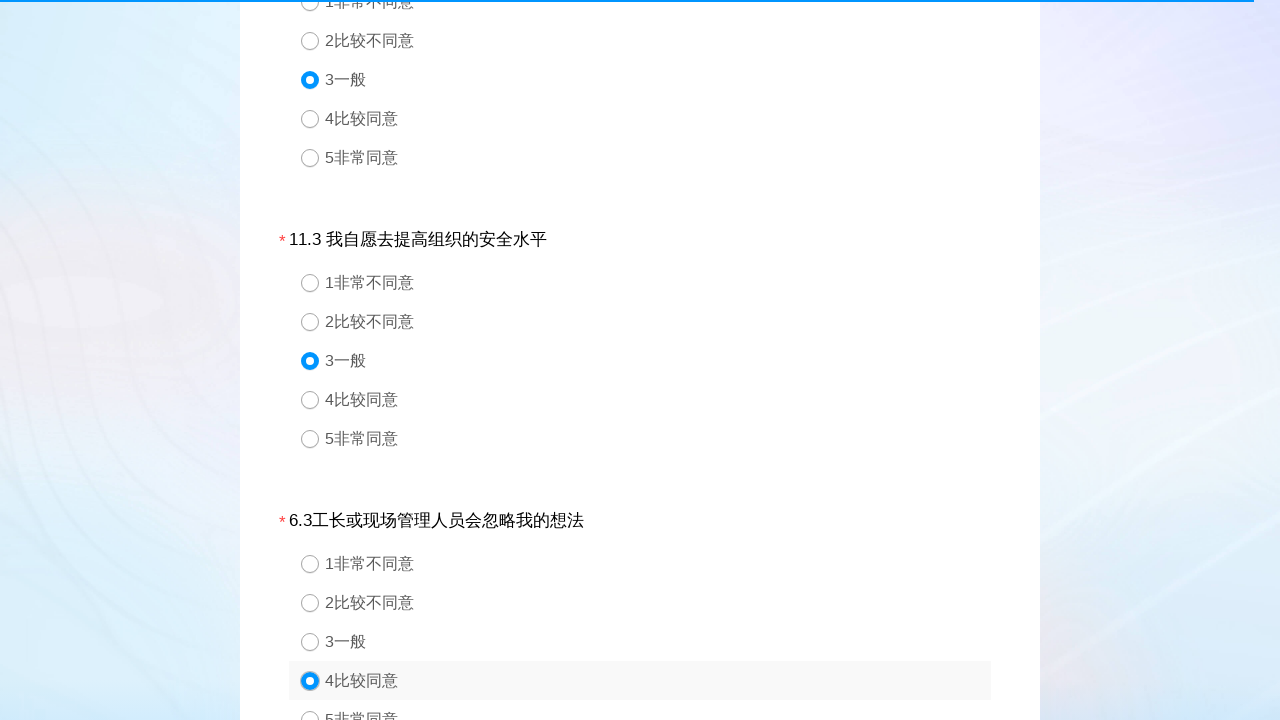

Clicked submit button to complete survey at (640, 608) on //*[@id="ctlNext"]
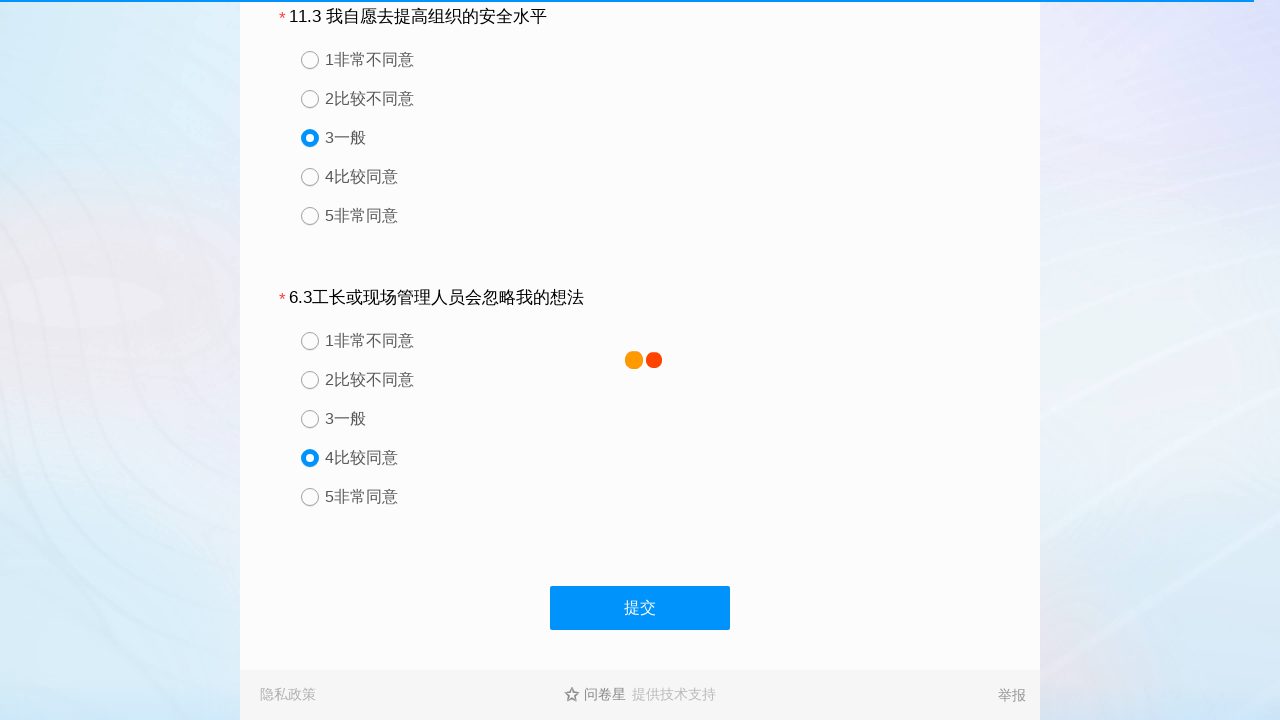

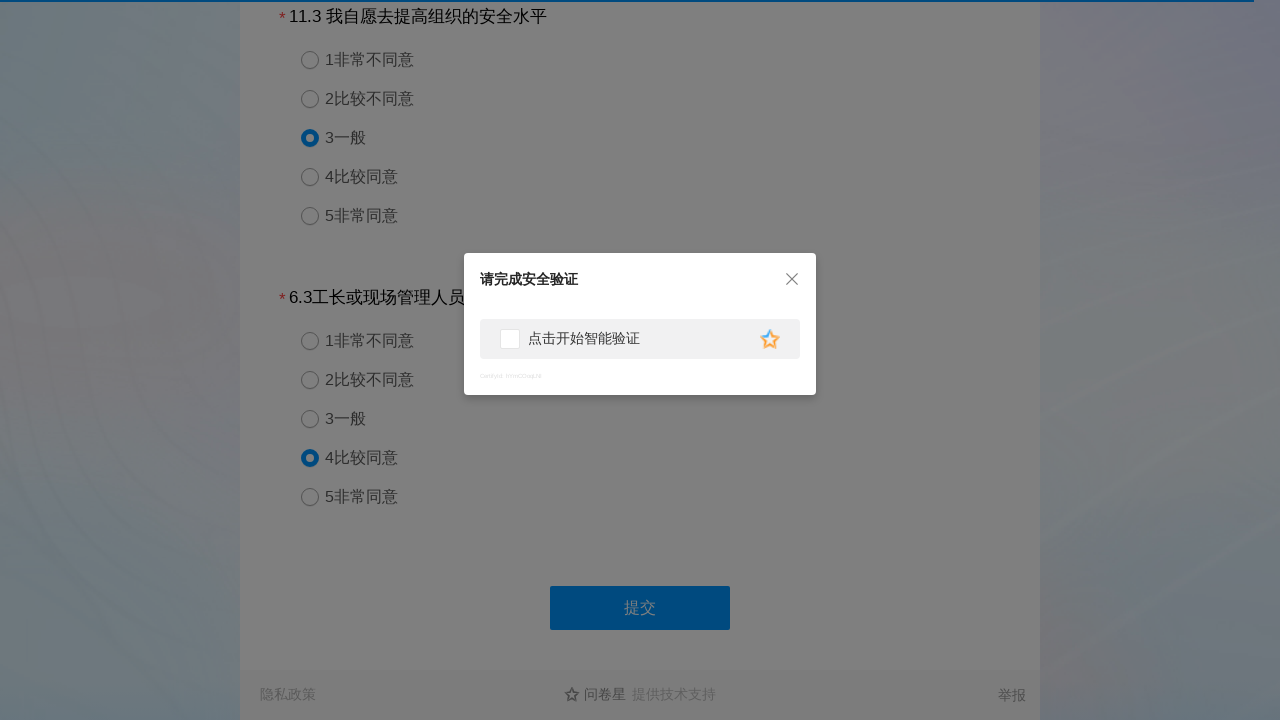